Tests checkbox functionality by randomly selecting and deselecting checkboxes until "Friday" is clicked and unclicked three times

Starting URL: http://samples.gwtproject.org/samples/Showcase/Showcase.html#!CwCheckBox

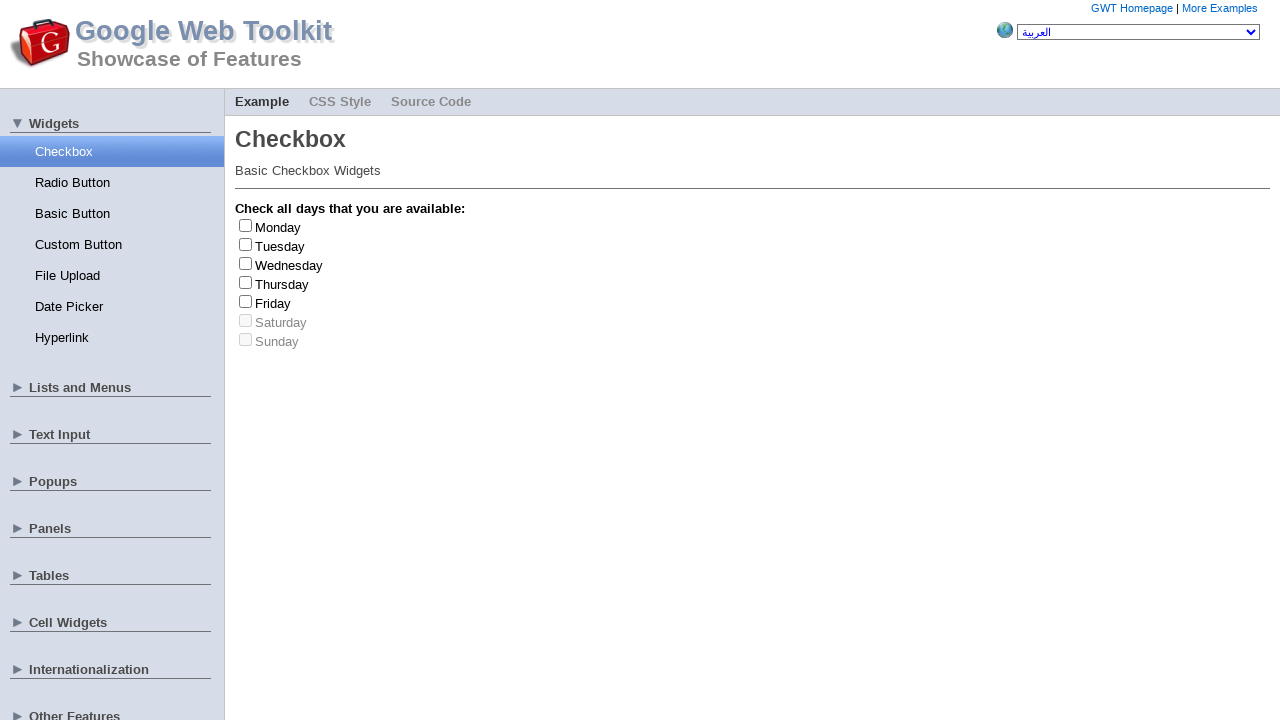

Retrieved all checkbox labels
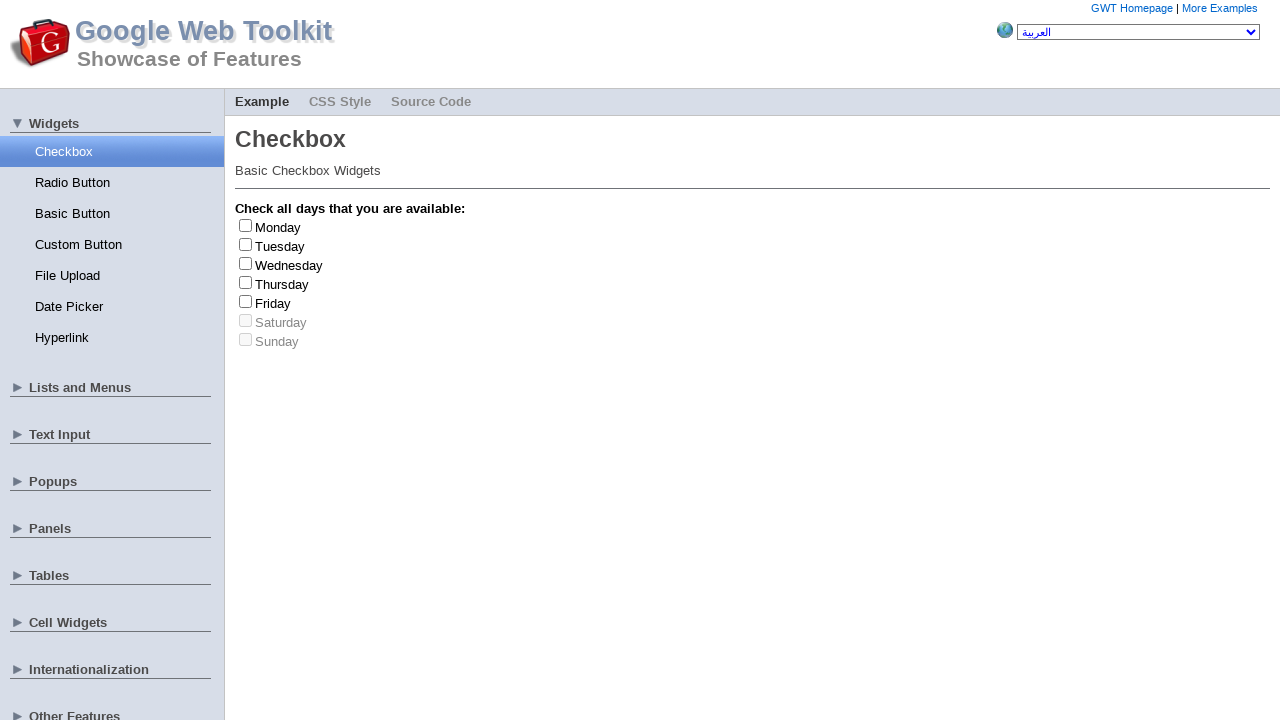

Retrieved all checkbox inputs
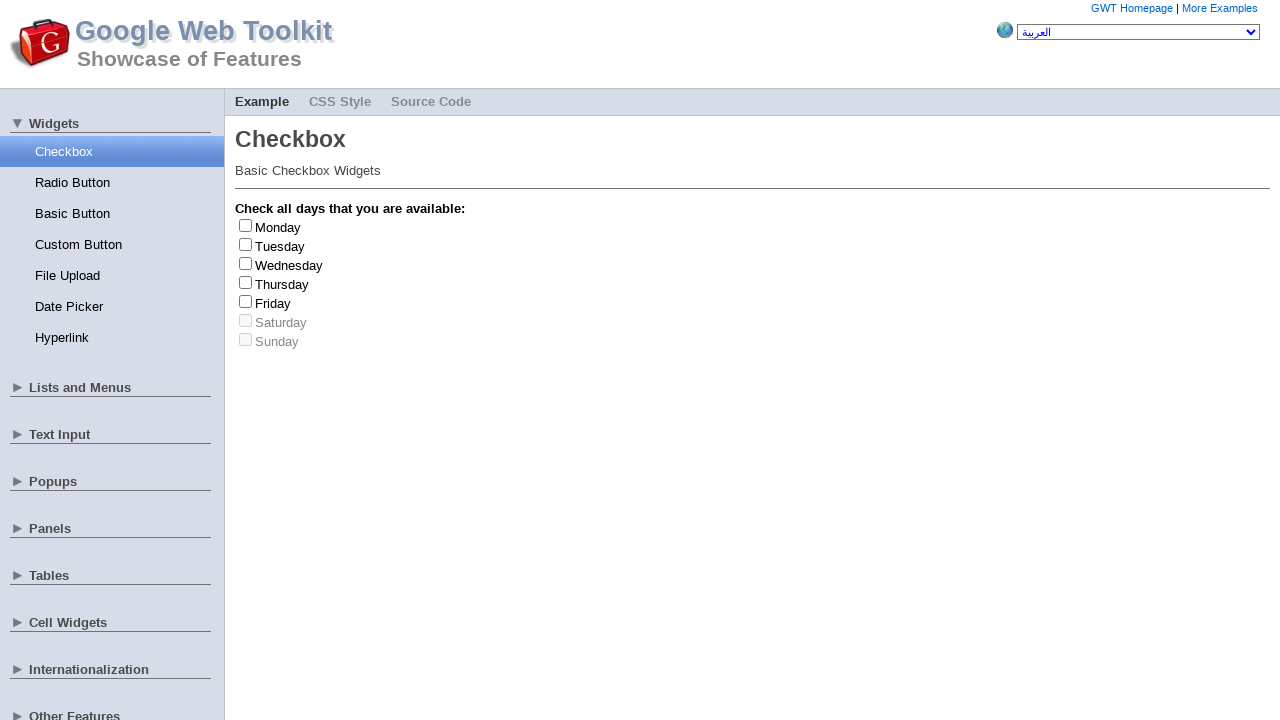

Randomly selected checkbox at index 6
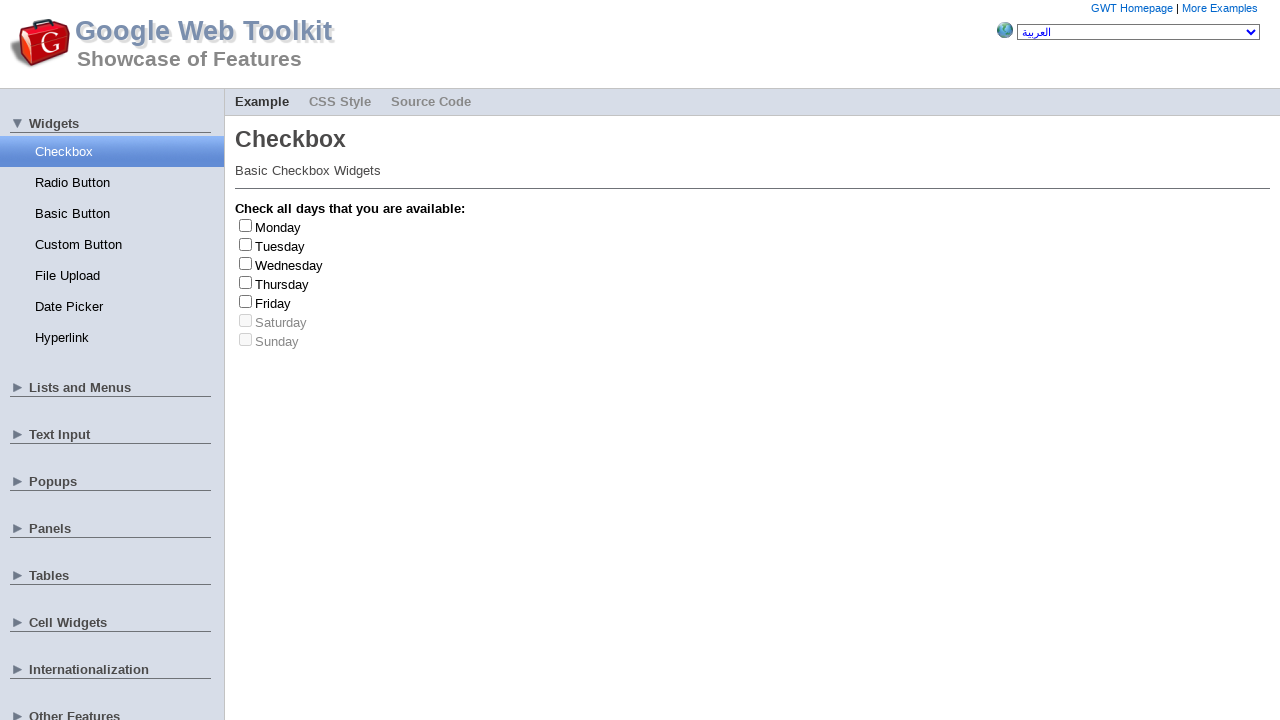

Randomly selected checkbox at index 4
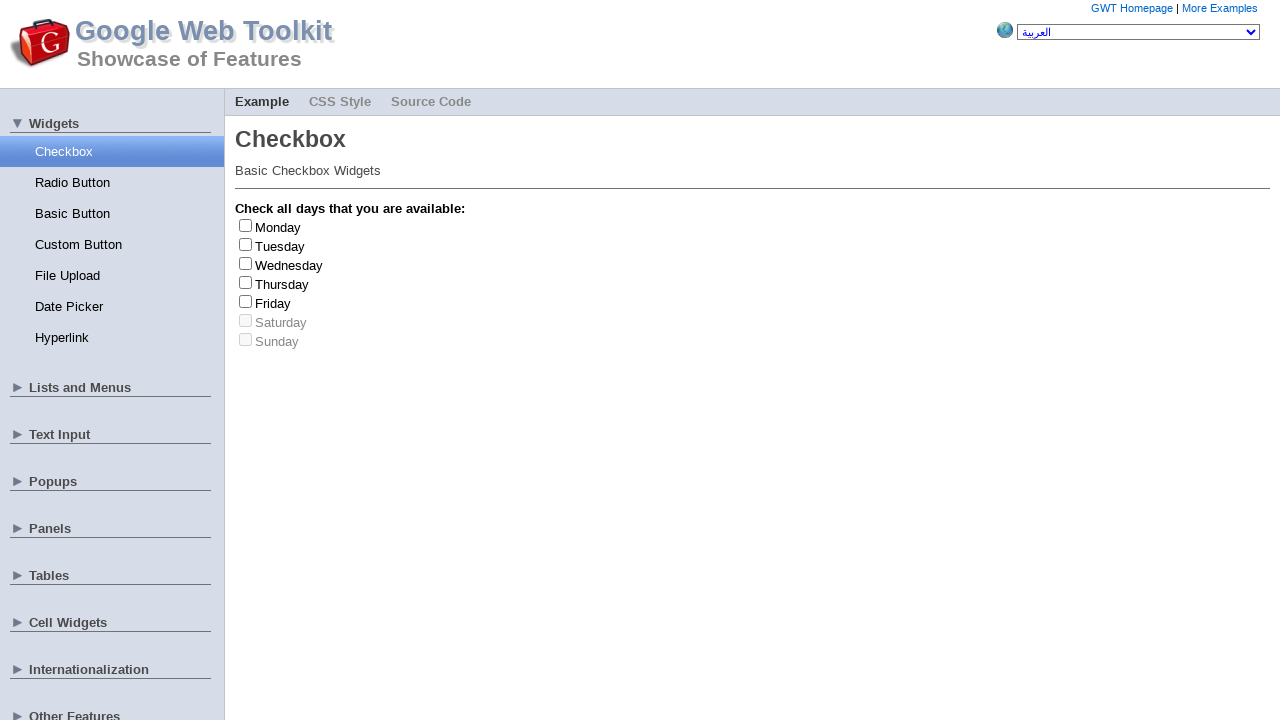

Checkbox at index 4 is enabled
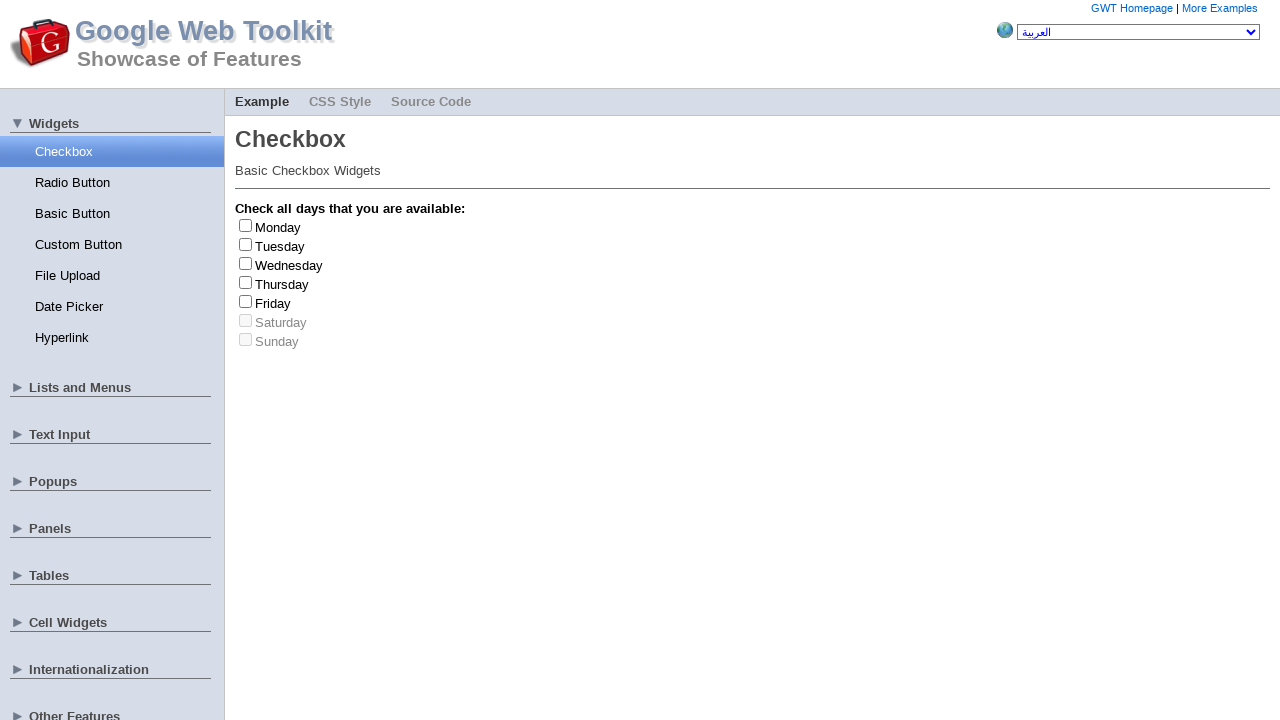

Clicked label at index 4 to toggle checkbox at (273, 303) on .gwt-CheckBox>label >> nth=4
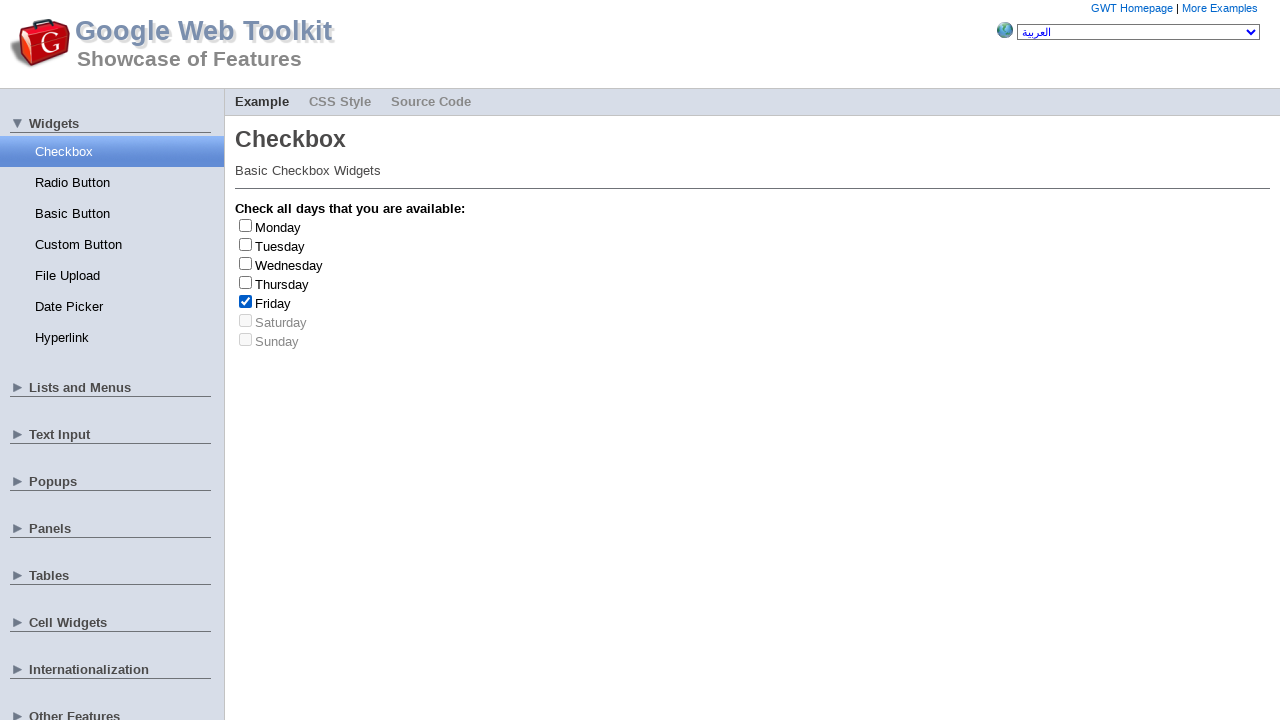

Friday checkbox toggled (count: 1/3)
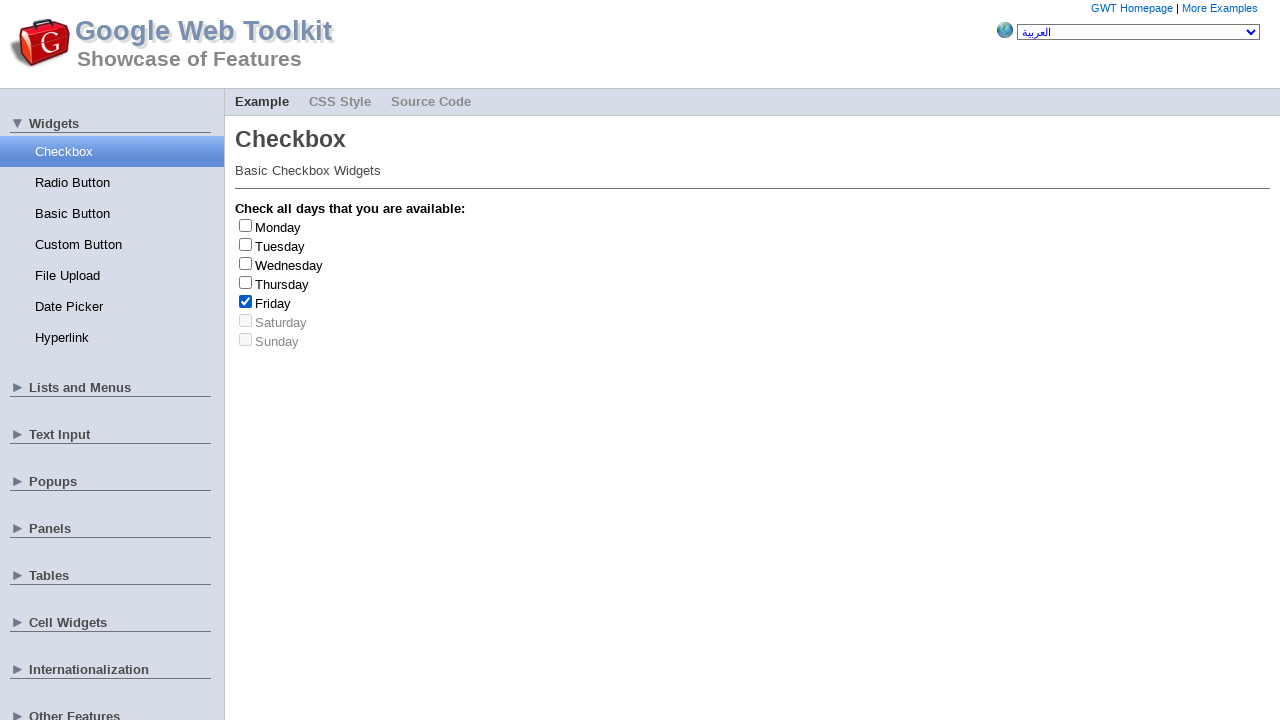

Clicked label at index 4 again to uncheck checkbox at (273, 303) on .gwt-CheckBox>label >> nth=4
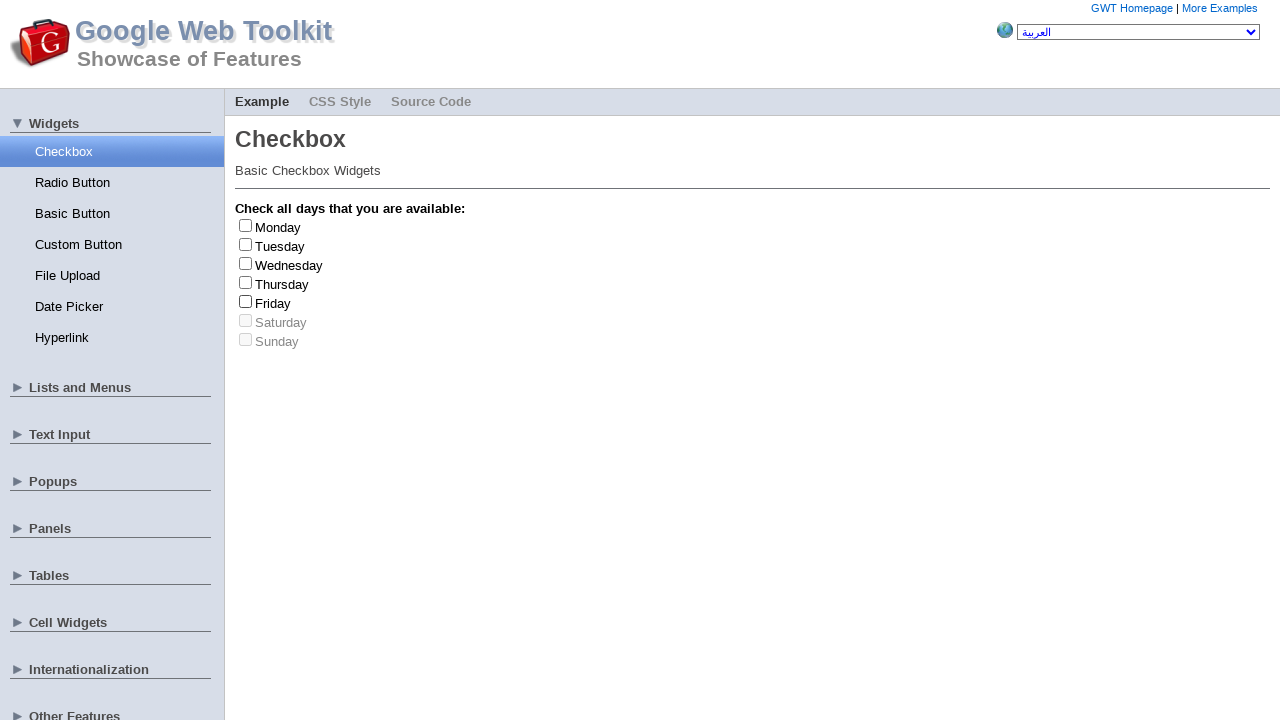

Randomly selected checkbox at index 6
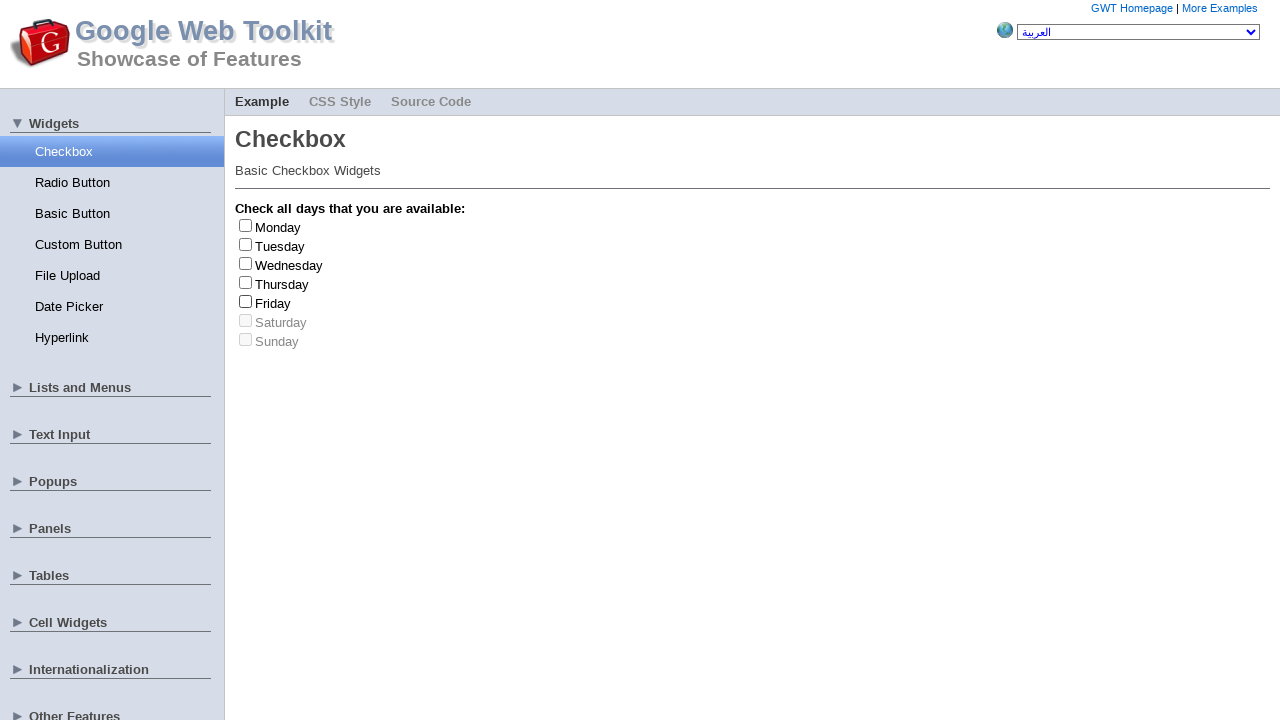

Randomly selected checkbox at index 6
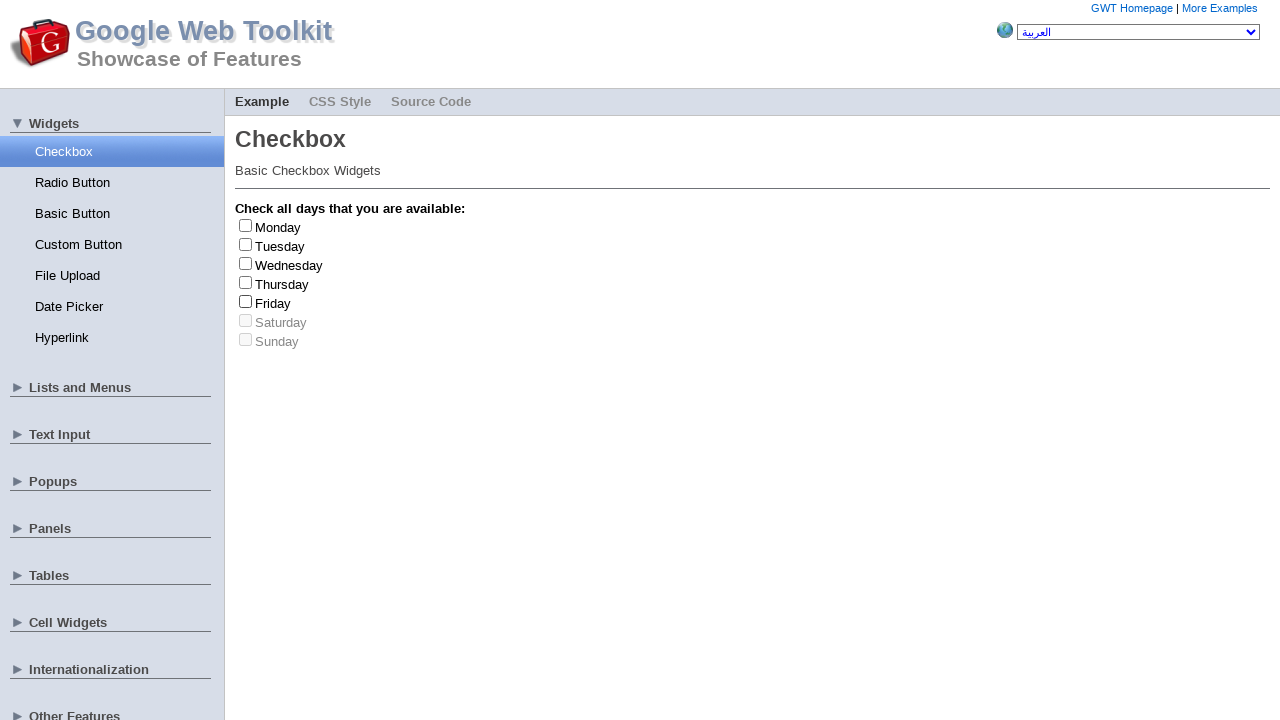

Randomly selected checkbox at index 3
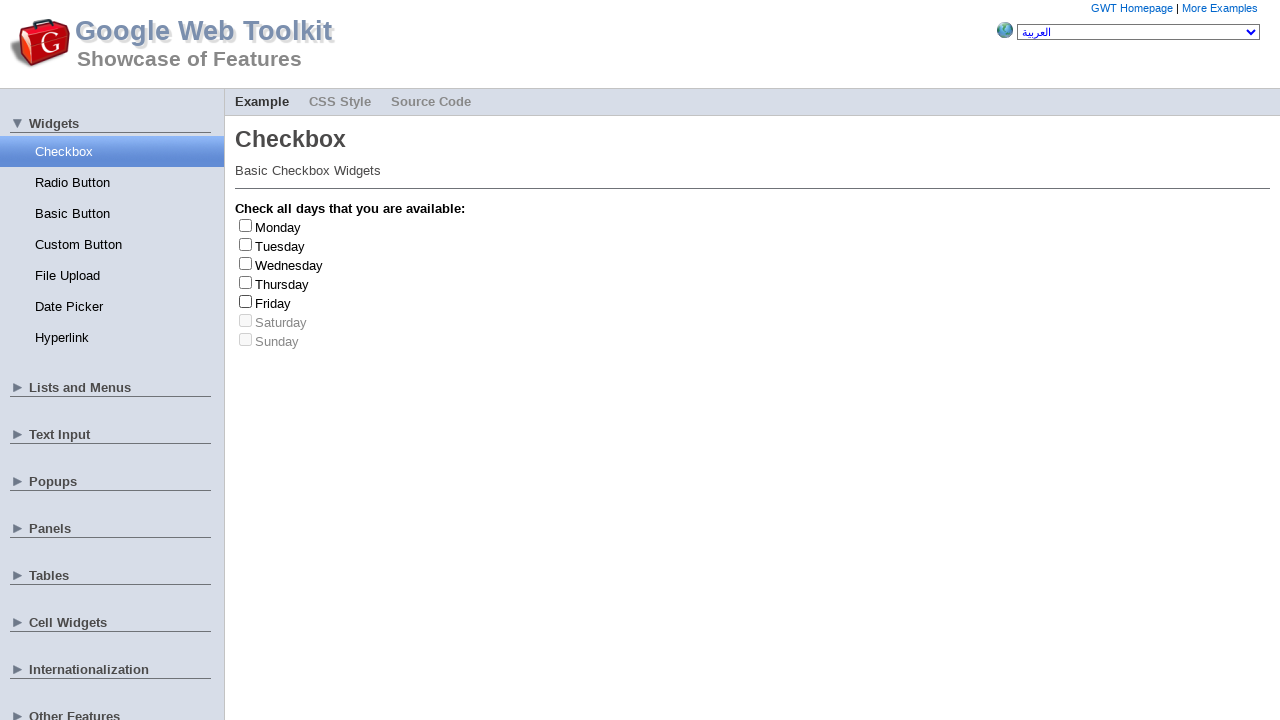

Checkbox at index 3 is enabled
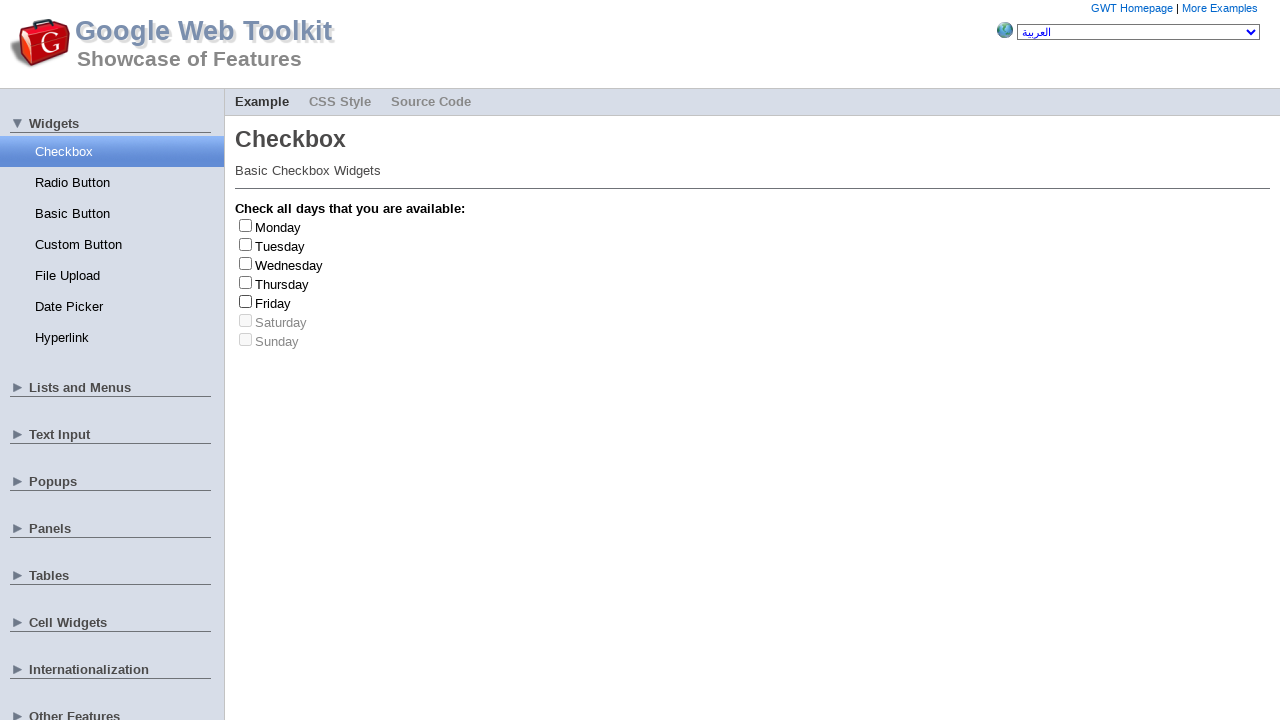

Clicked label at index 3 to toggle checkbox at (282, 284) on .gwt-CheckBox>label >> nth=3
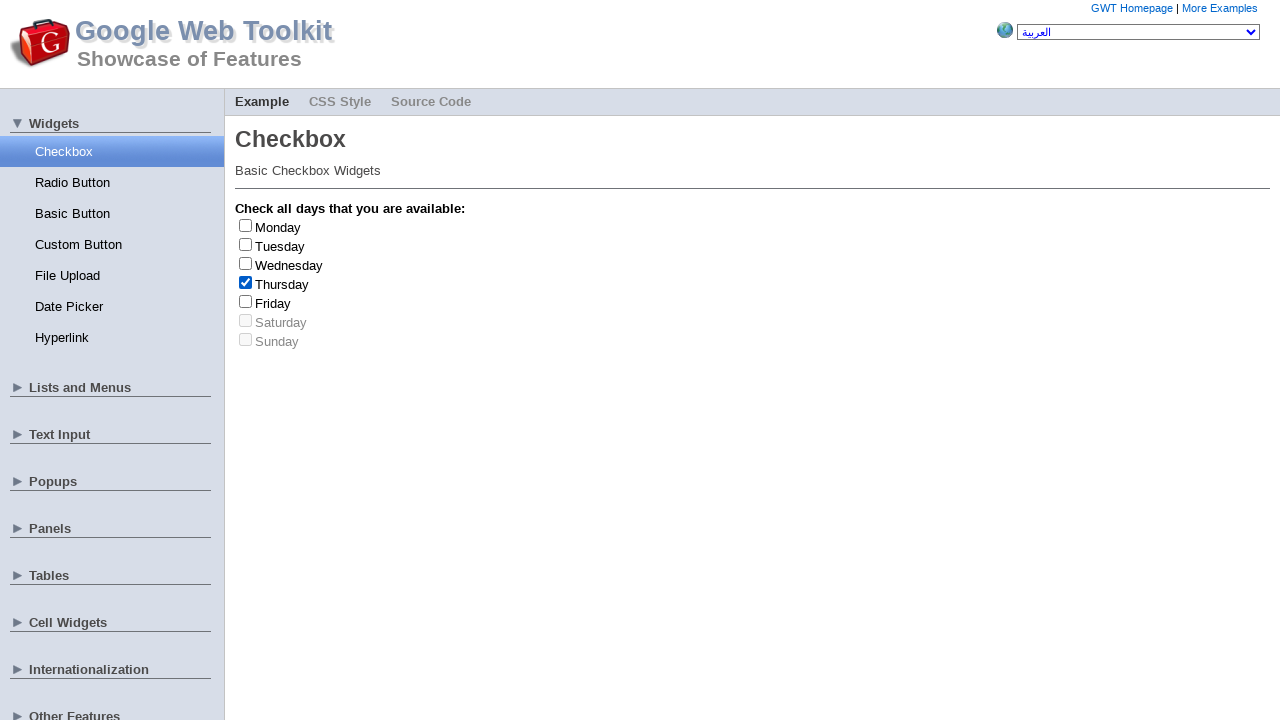

Clicked label at index 3 again to uncheck checkbox at (282, 284) on .gwt-CheckBox>label >> nth=3
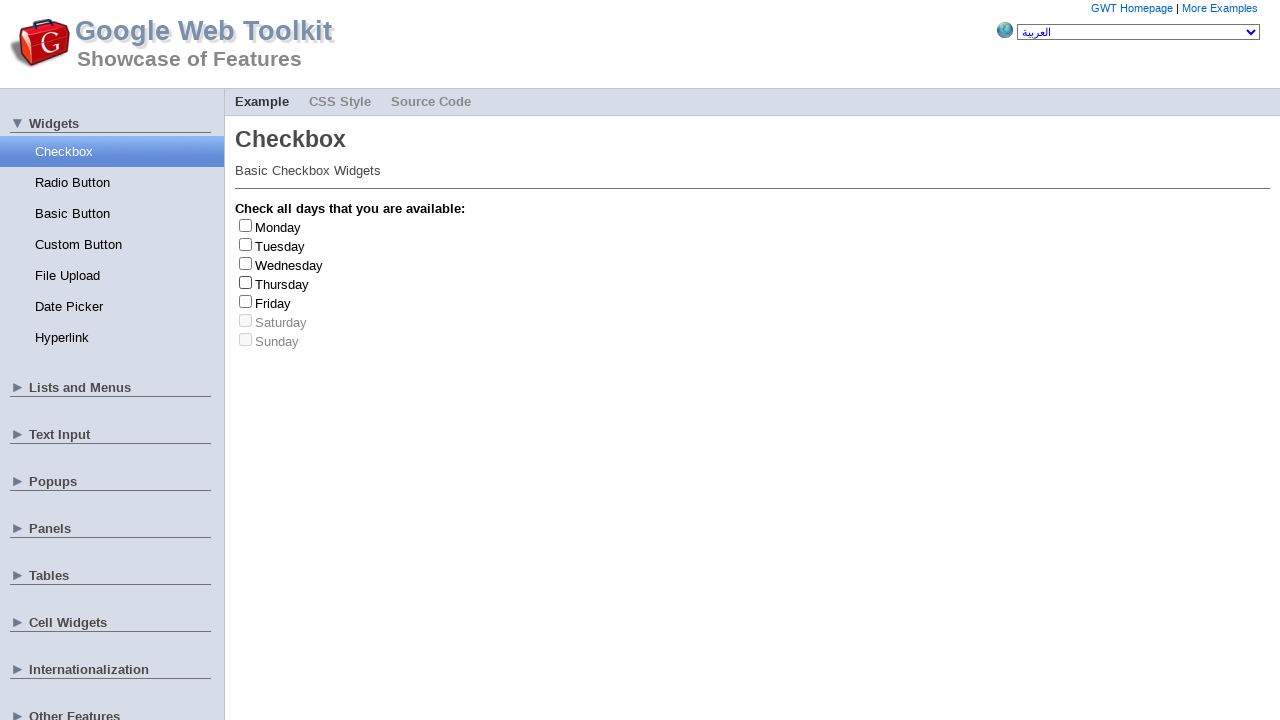

Randomly selected checkbox at index 5
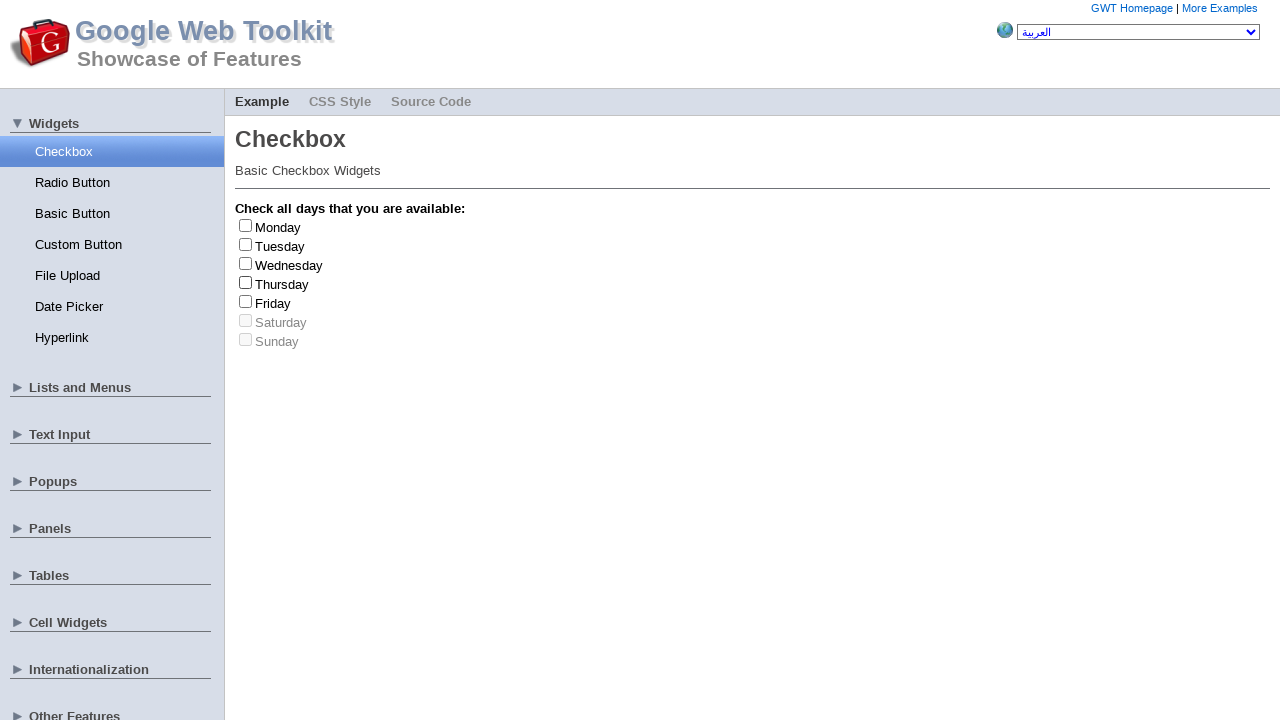

Randomly selected checkbox at index 6
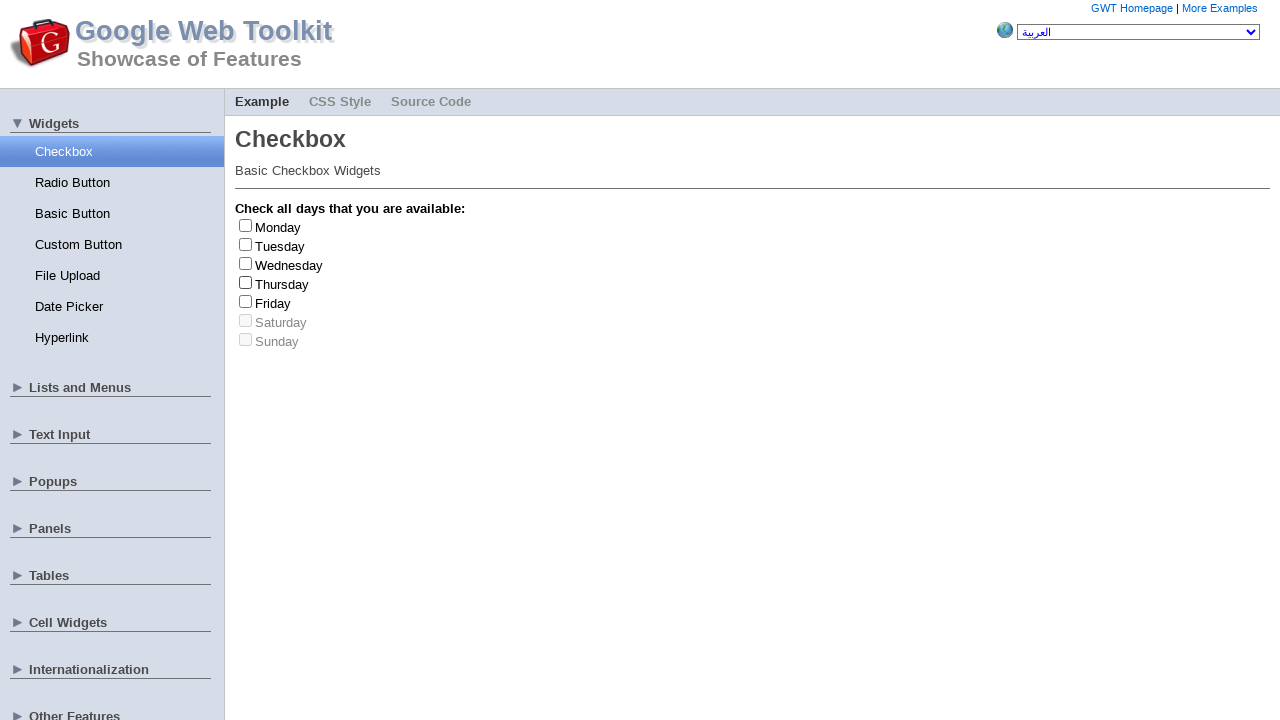

Randomly selected checkbox at index 2
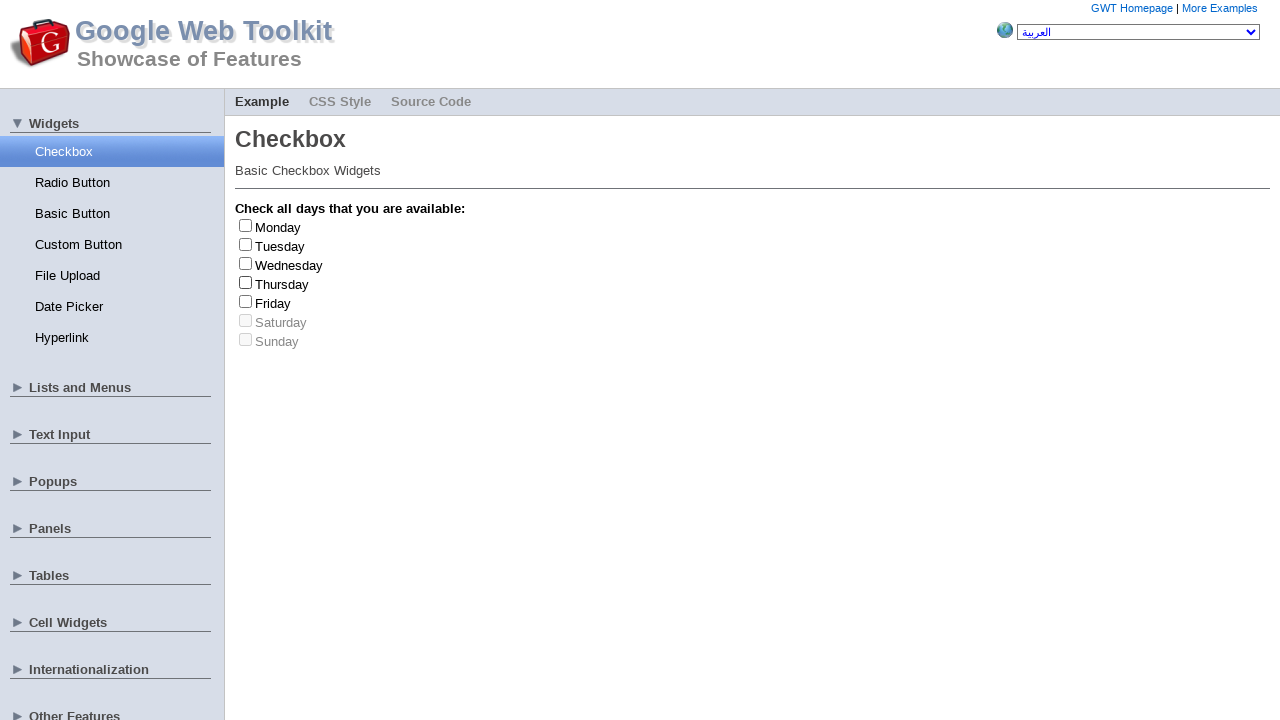

Checkbox at index 2 is enabled
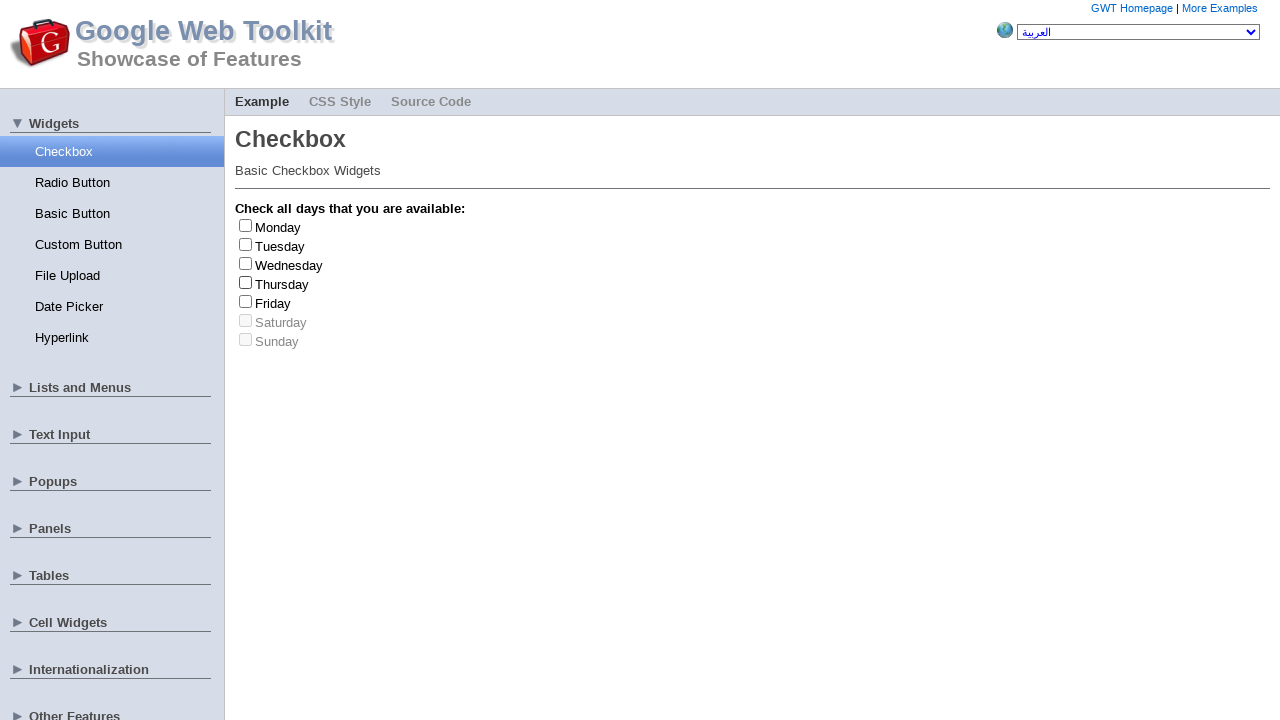

Clicked label at index 2 to toggle checkbox at (289, 265) on .gwt-CheckBox>label >> nth=2
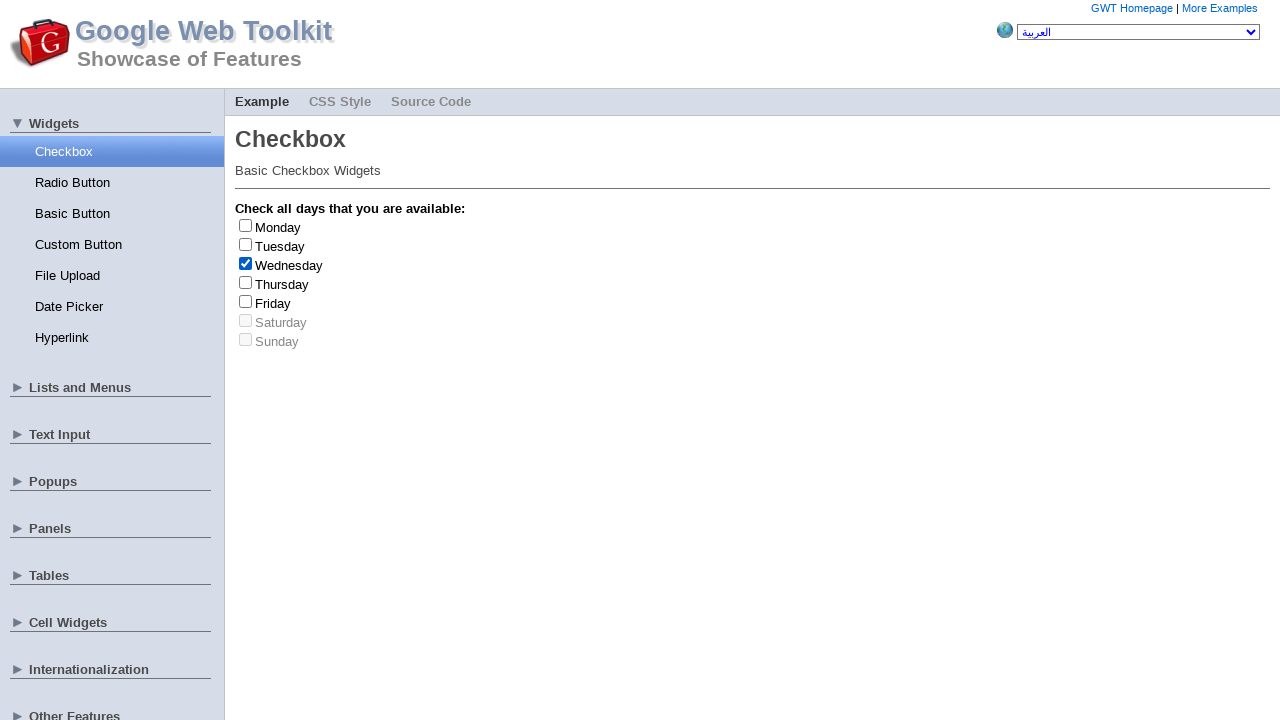

Clicked label at index 2 again to uncheck checkbox at (289, 265) on .gwt-CheckBox>label >> nth=2
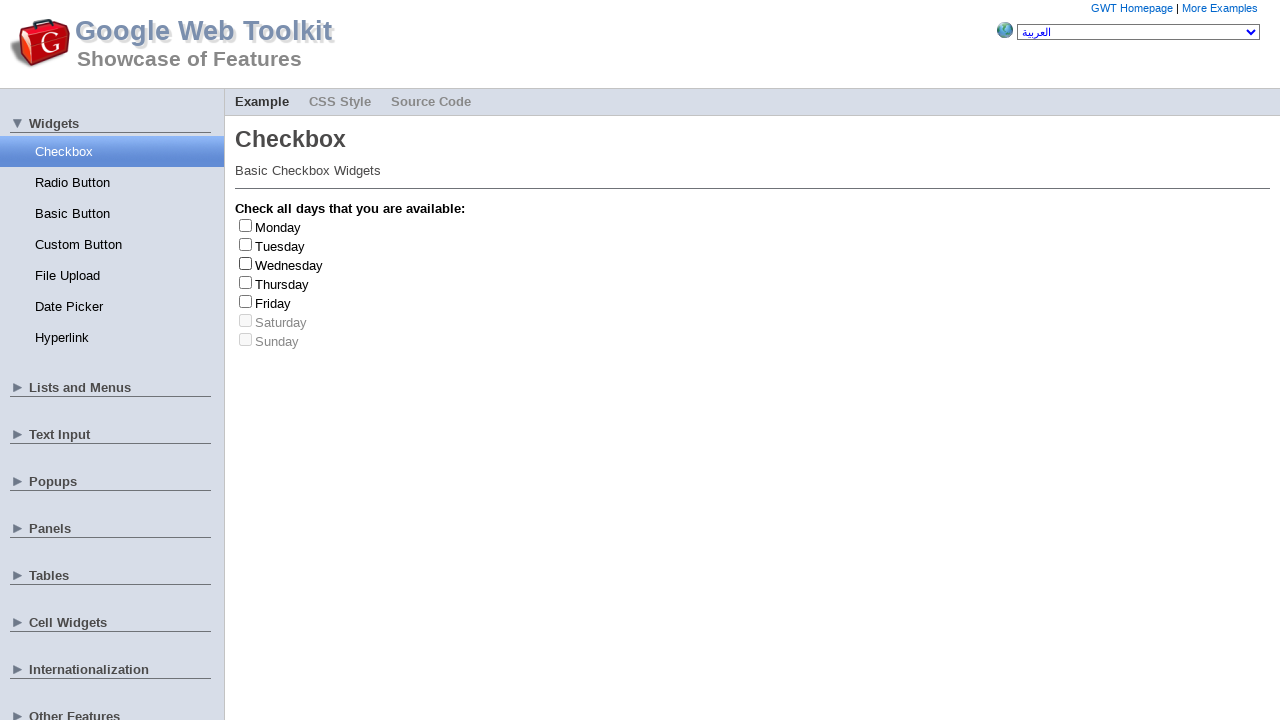

Randomly selected checkbox at index 6
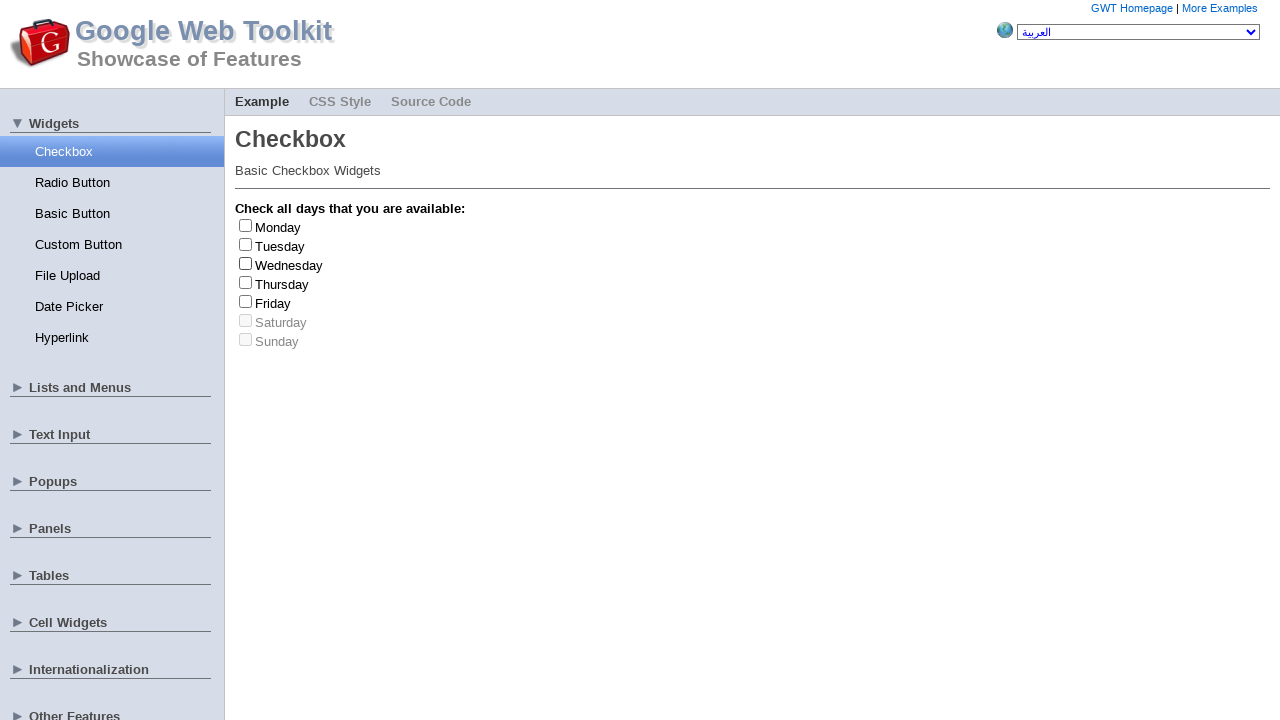

Randomly selected checkbox at index 5
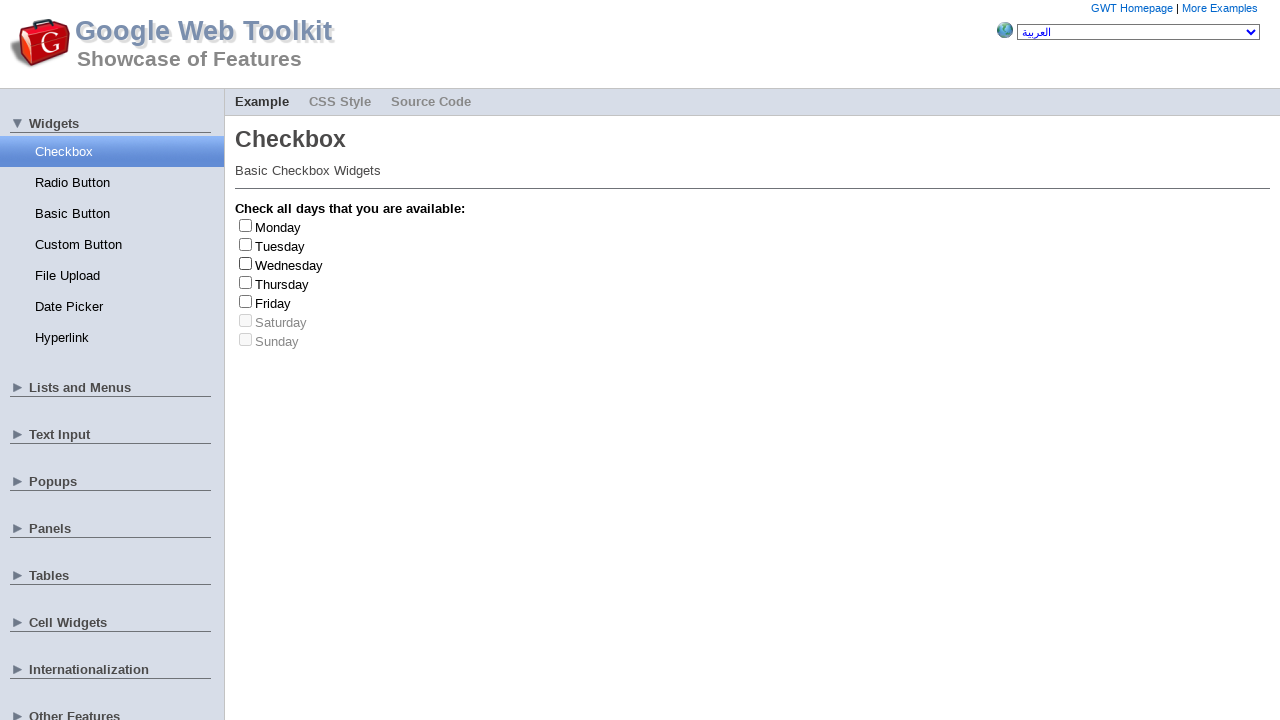

Randomly selected checkbox at index 1
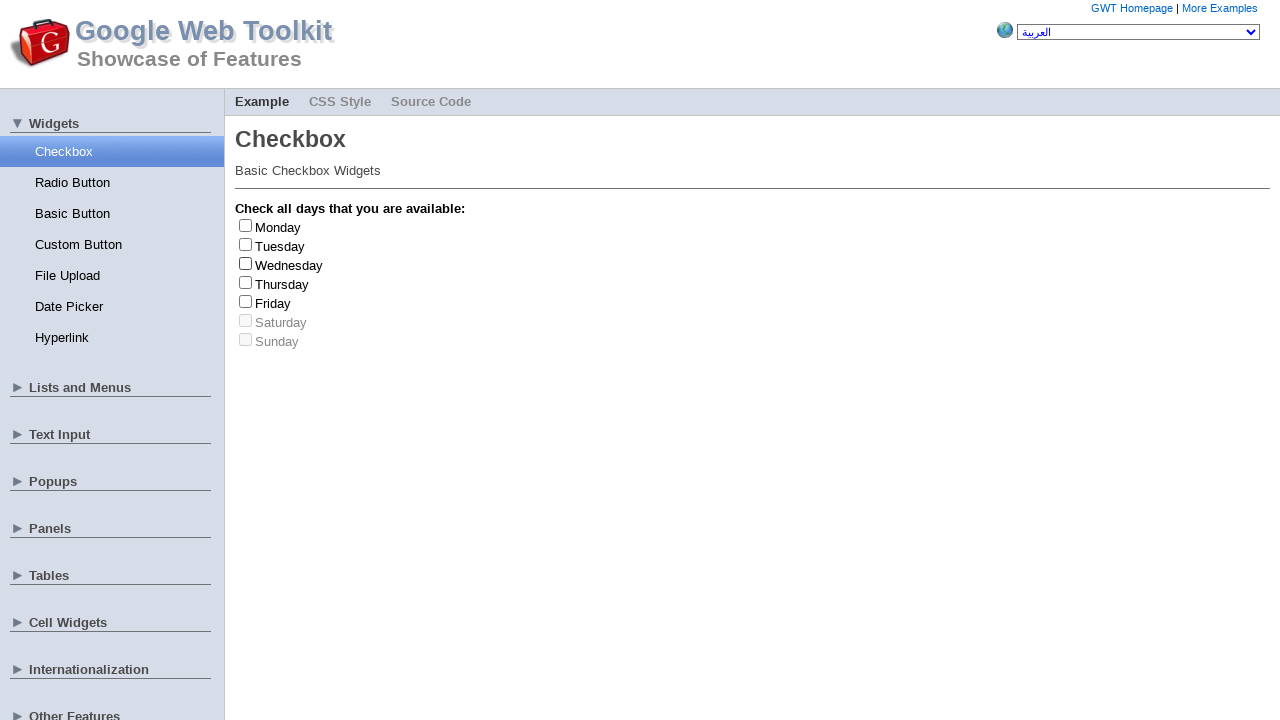

Checkbox at index 1 is enabled
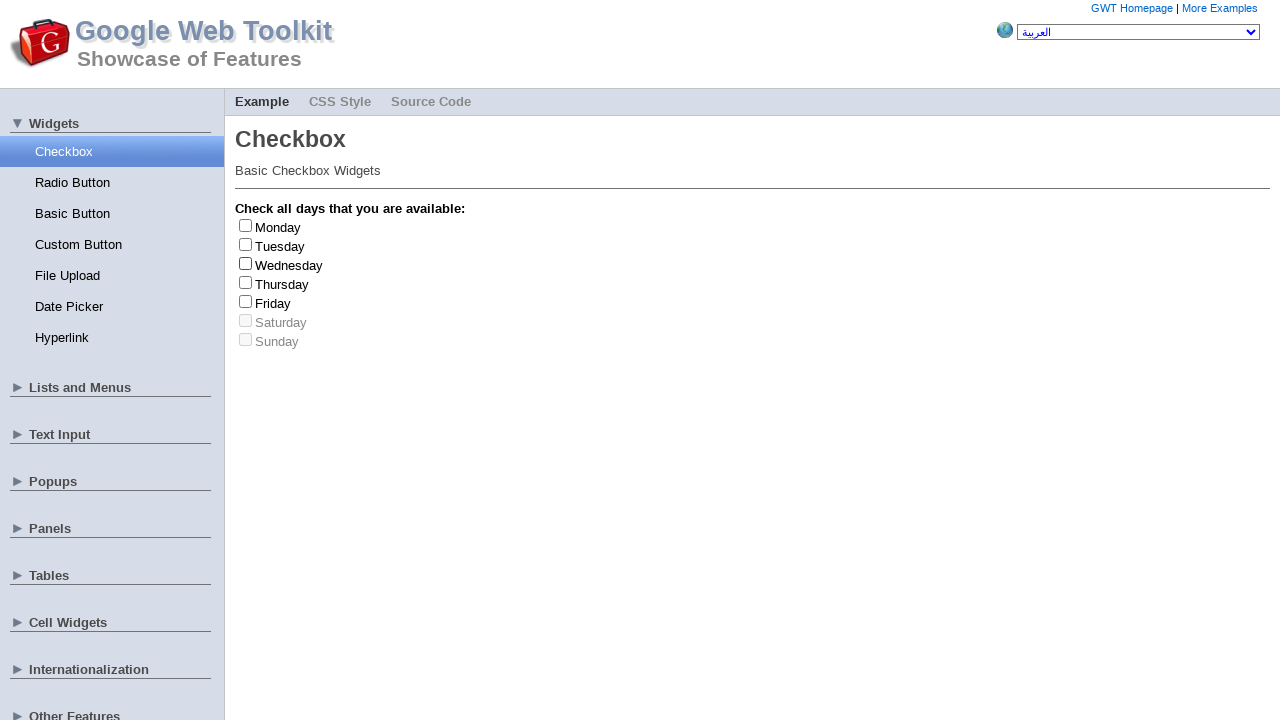

Clicked label at index 1 to toggle checkbox at (280, 246) on .gwt-CheckBox>label >> nth=1
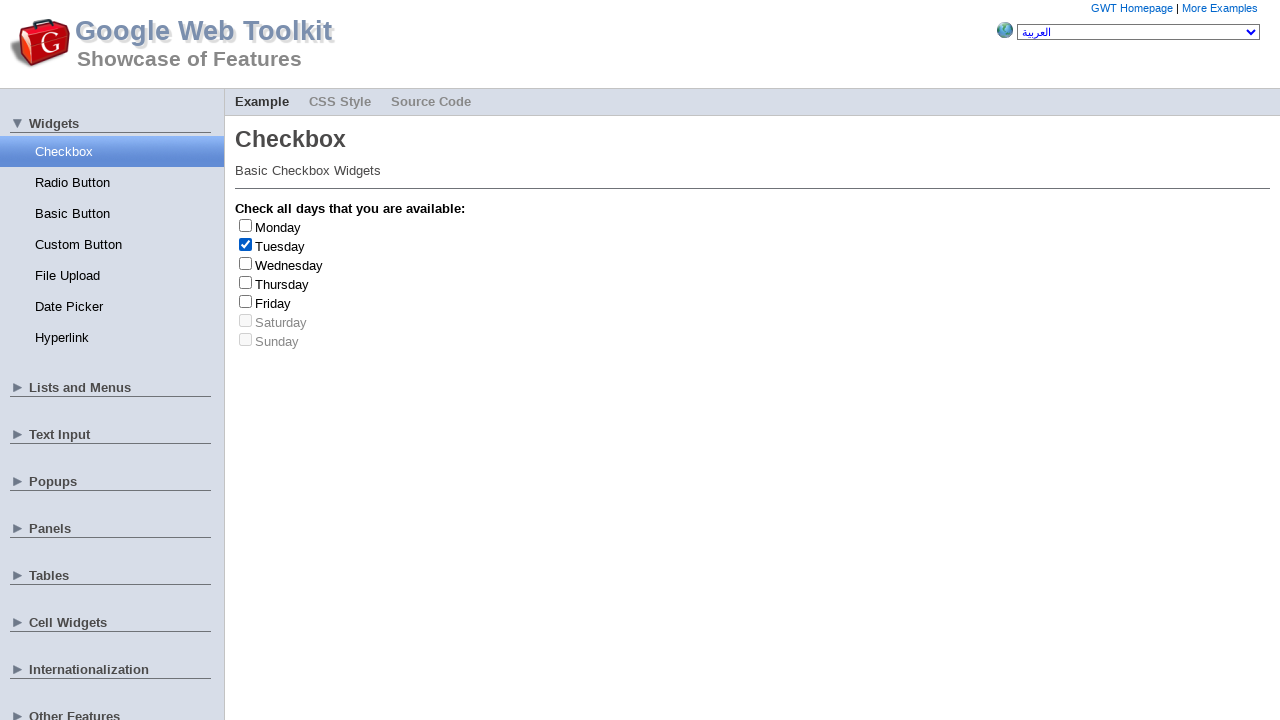

Clicked label at index 1 again to uncheck checkbox at (280, 246) on .gwt-CheckBox>label >> nth=1
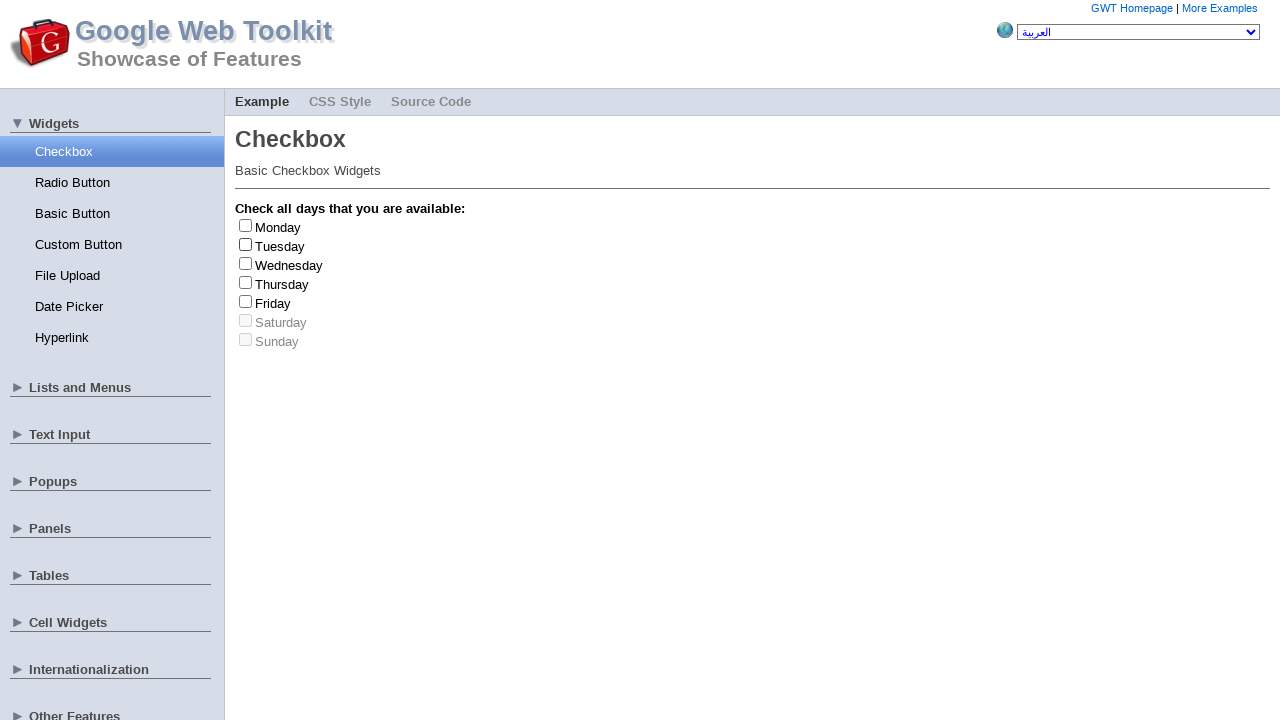

Randomly selected checkbox at index 2
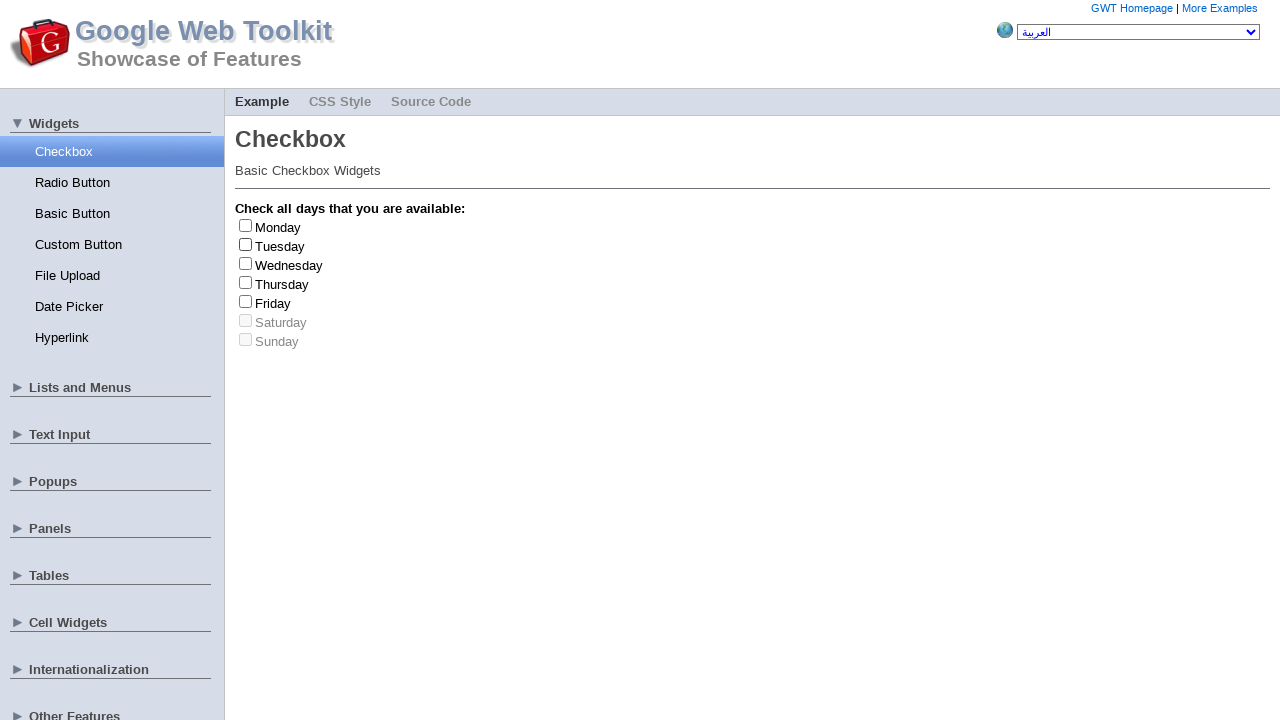

Checkbox at index 2 is enabled
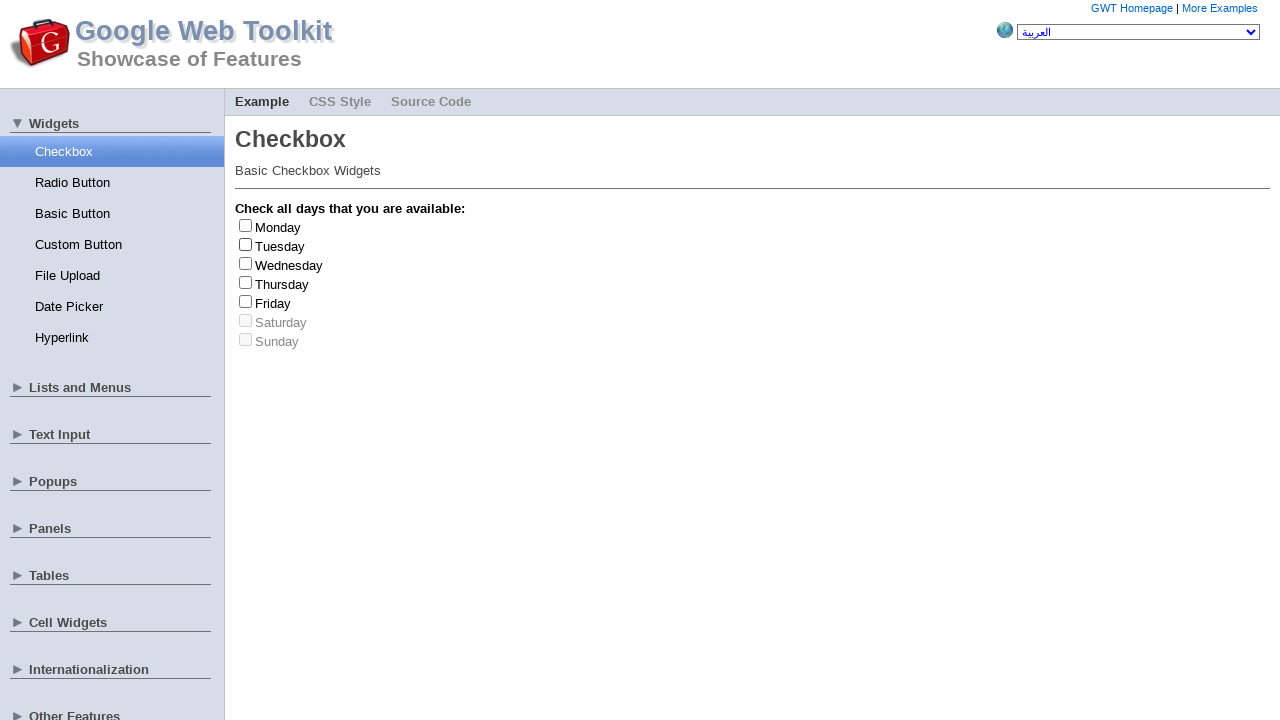

Clicked label at index 2 to toggle checkbox at (289, 265) on .gwt-CheckBox>label >> nth=2
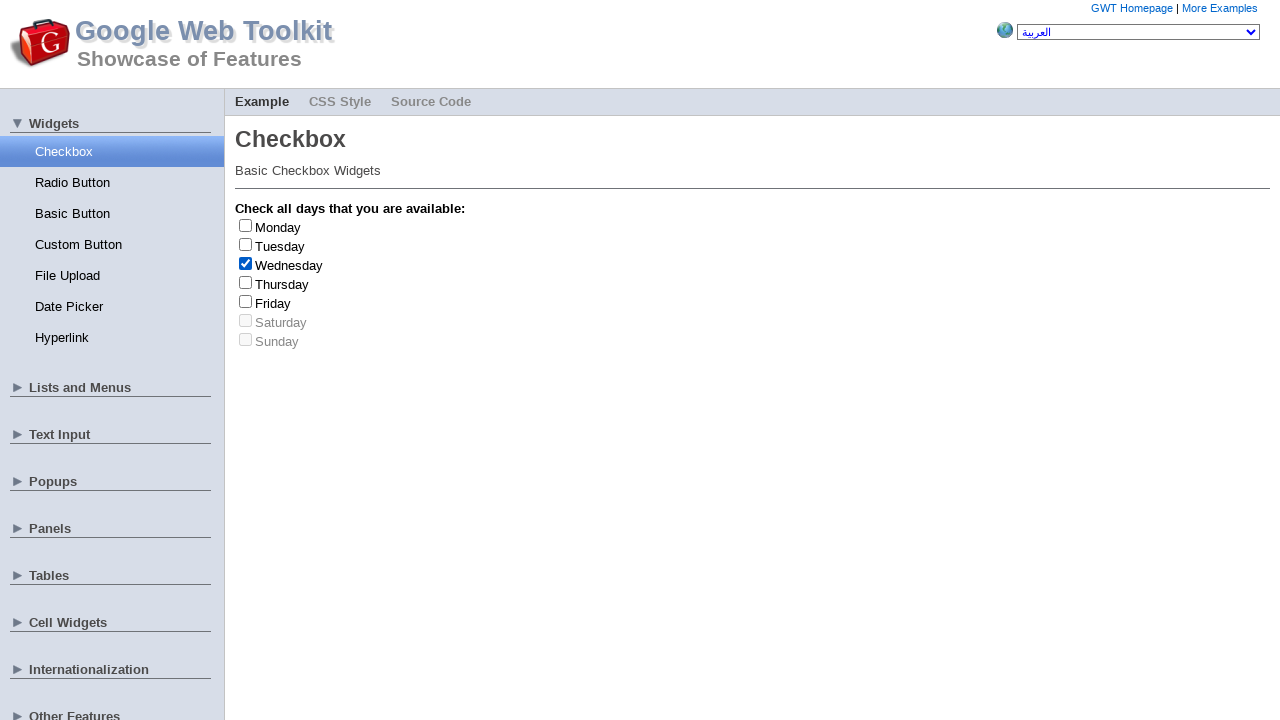

Clicked label at index 2 again to uncheck checkbox at (289, 265) on .gwt-CheckBox>label >> nth=2
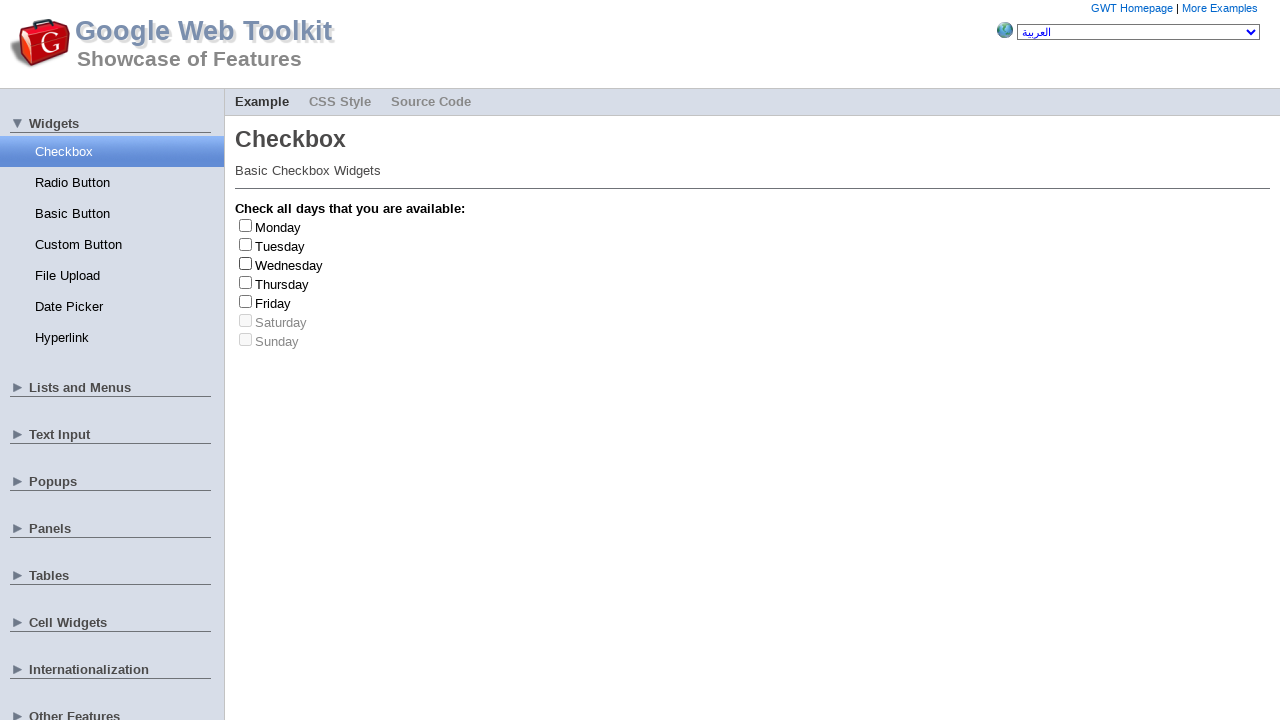

Randomly selected checkbox at index 4
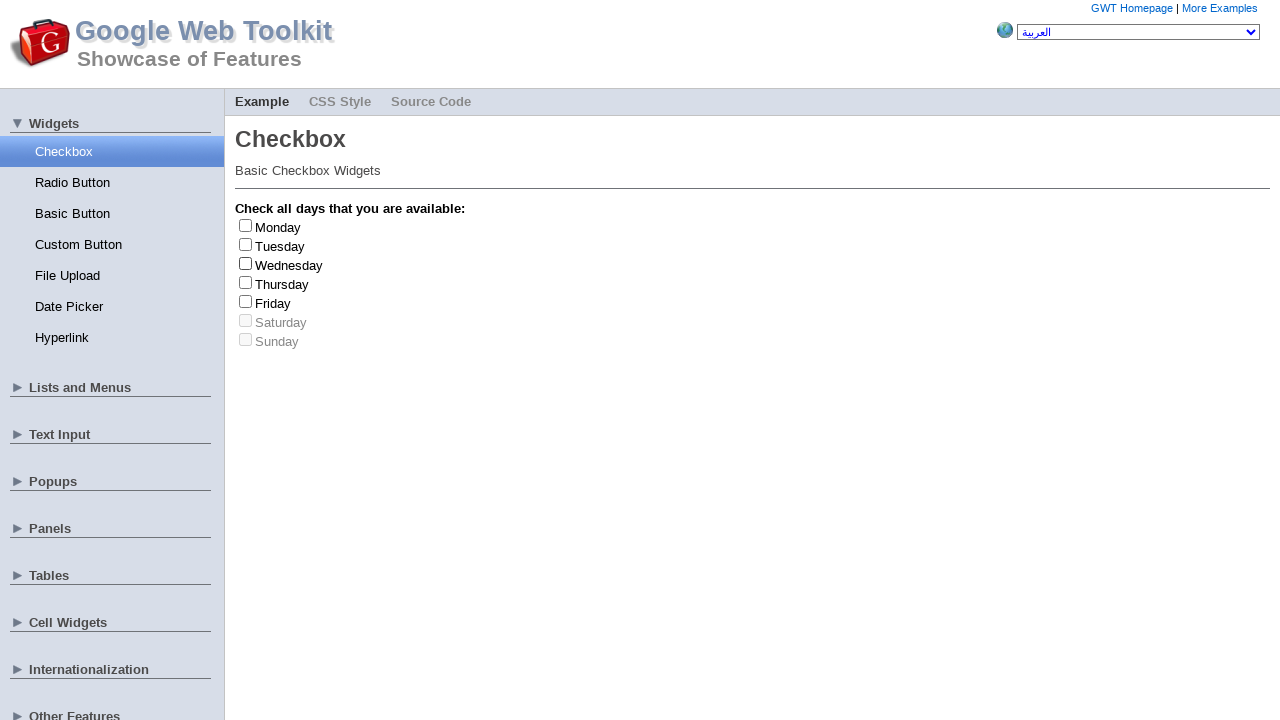

Checkbox at index 4 is enabled
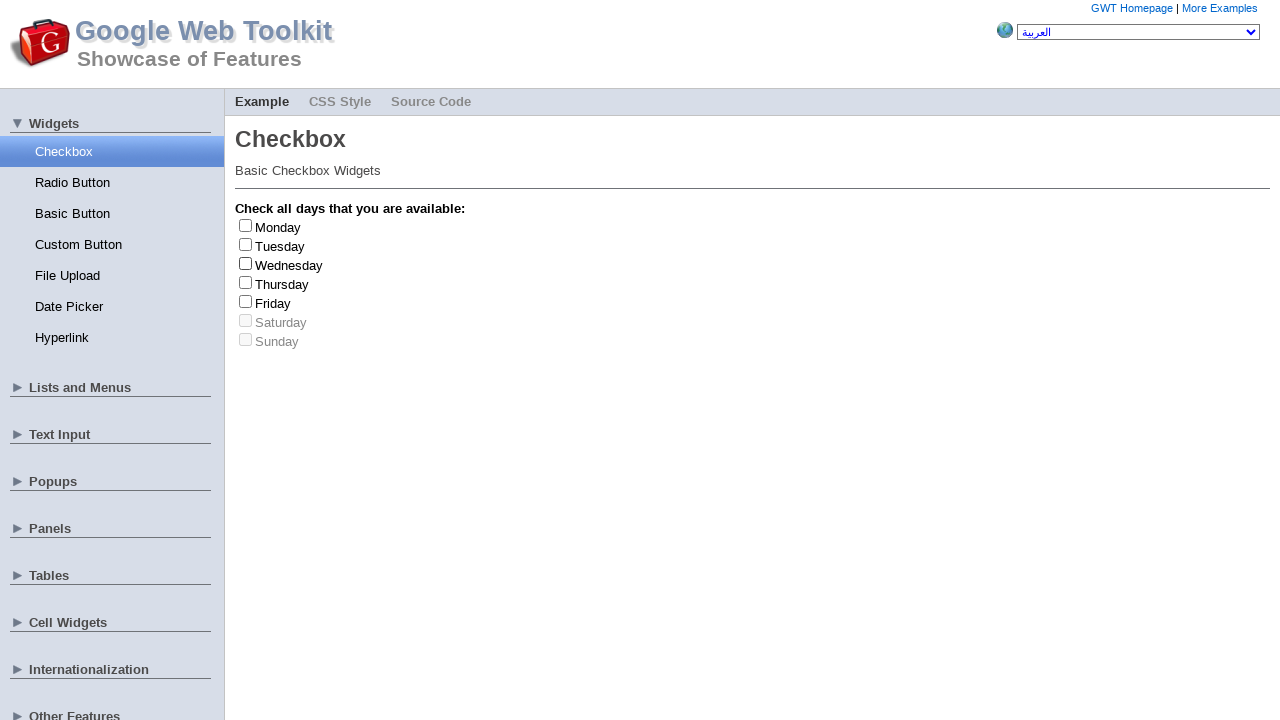

Clicked label at index 4 to toggle checkbox at (273, 303) on .gwt-CheckBox>label >> nth=4
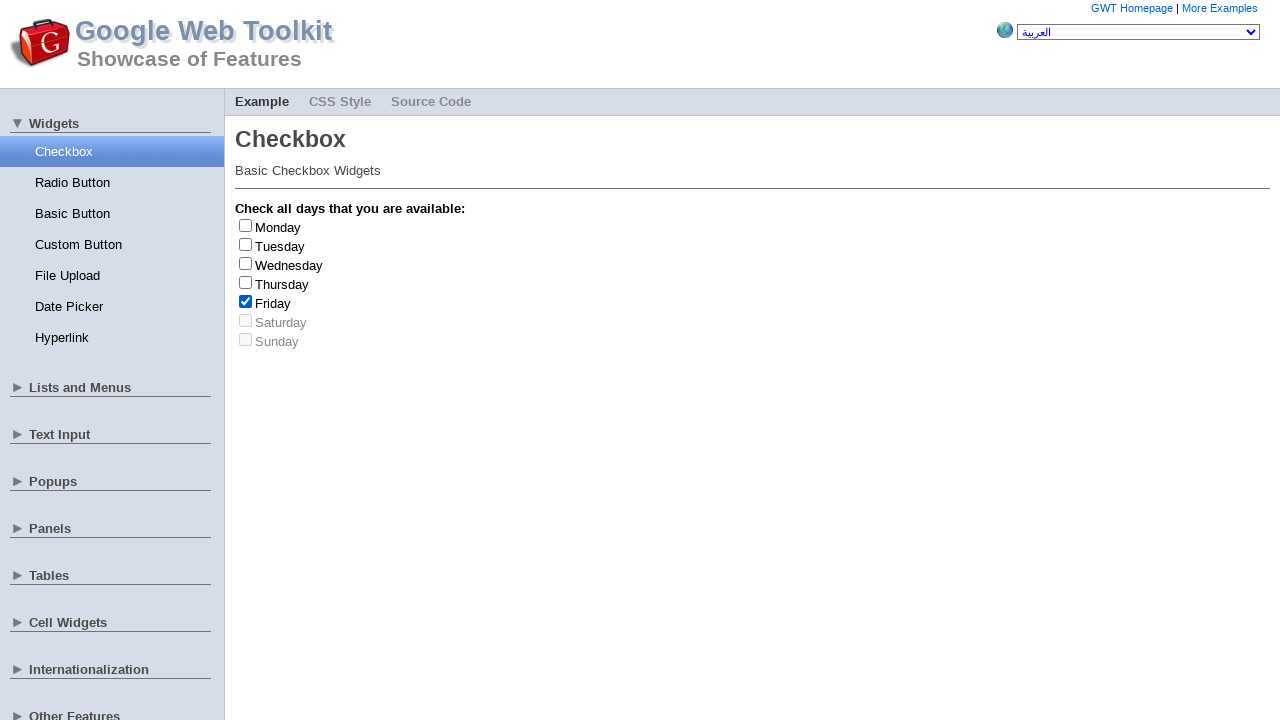

Friday checkbox toggled (count: 2/3)
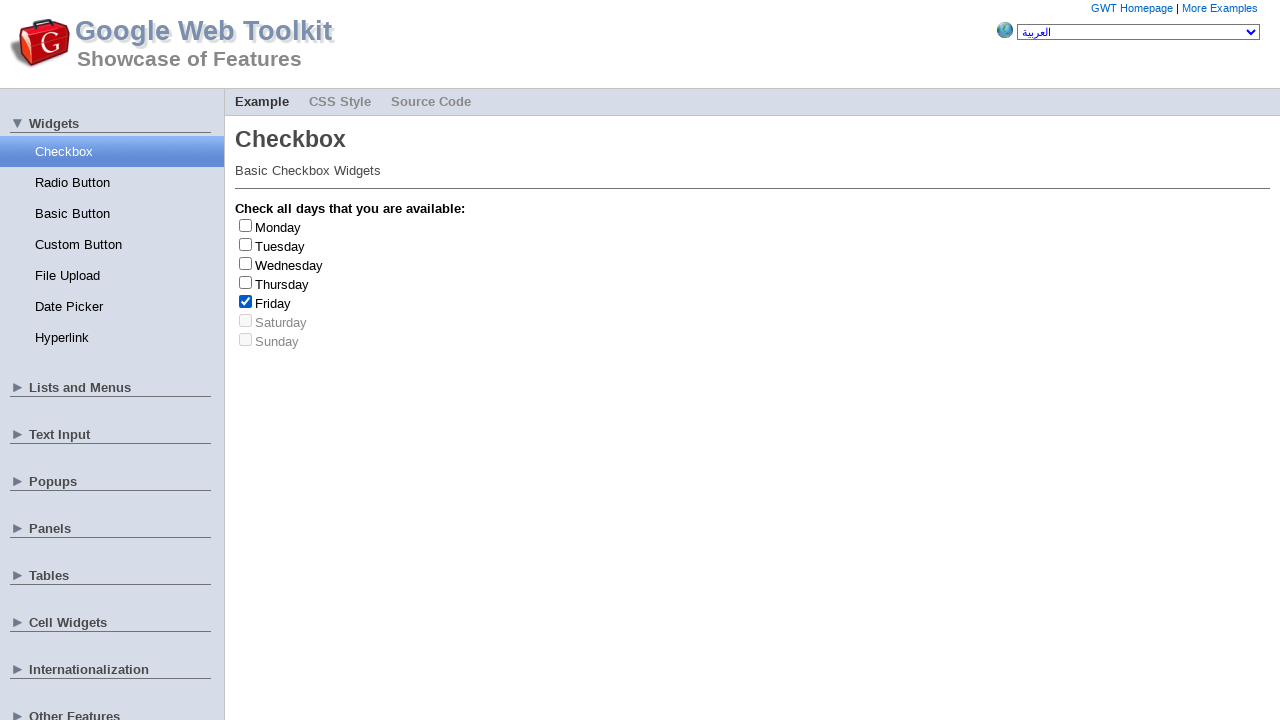

Clicked label at index 4 again to uncheck checkbox at (273, 303) on .gwt-CheckBox>label >> nth=4
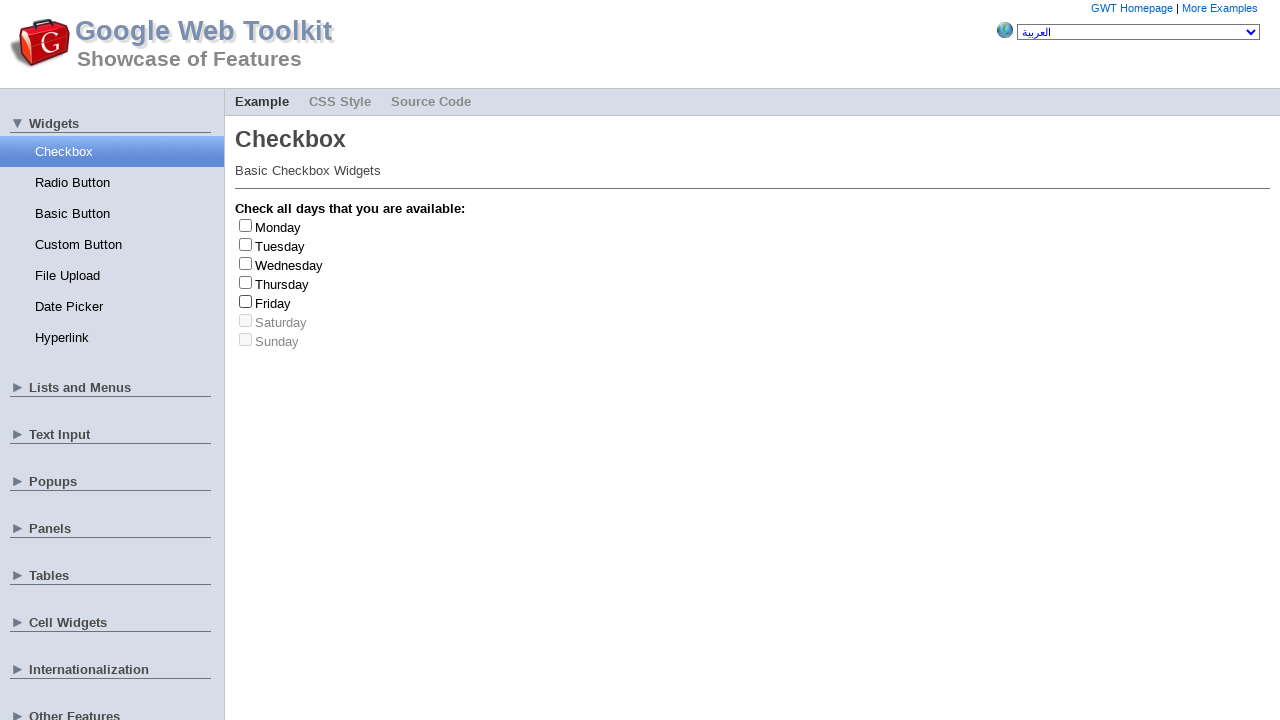

Randomly selected checkbox at index 1
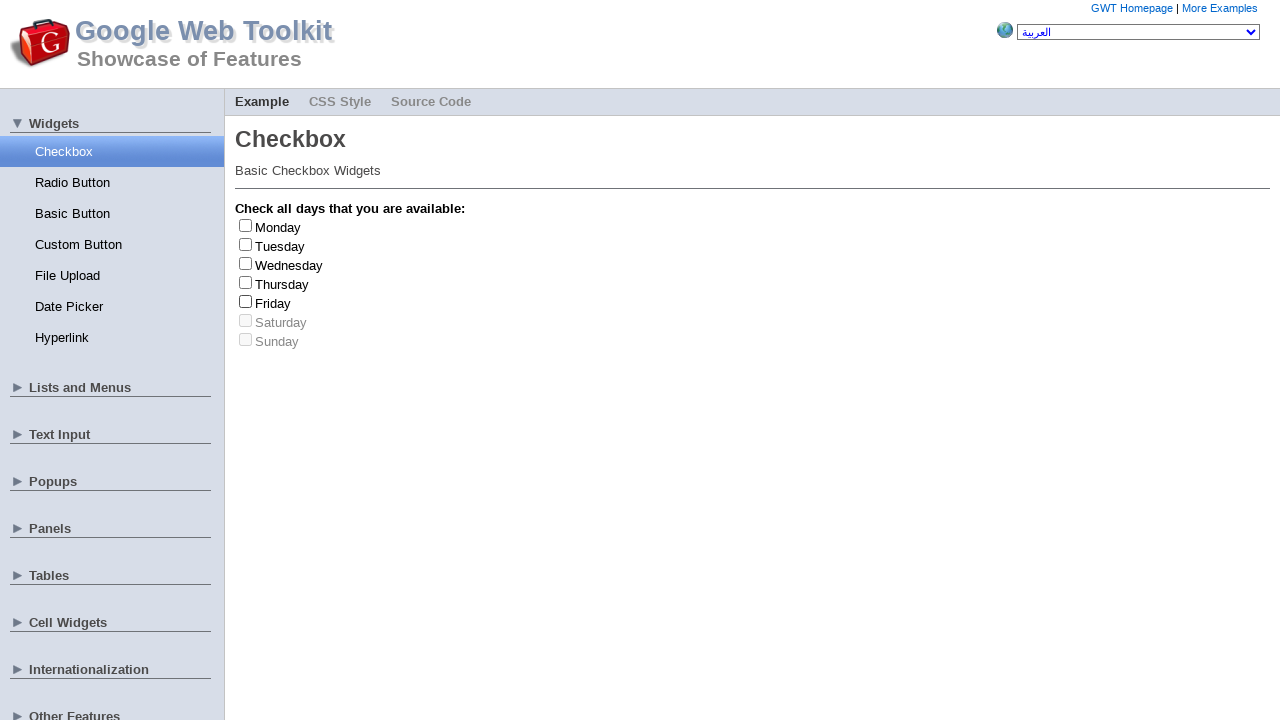

Checkbox at index 1 is enabled
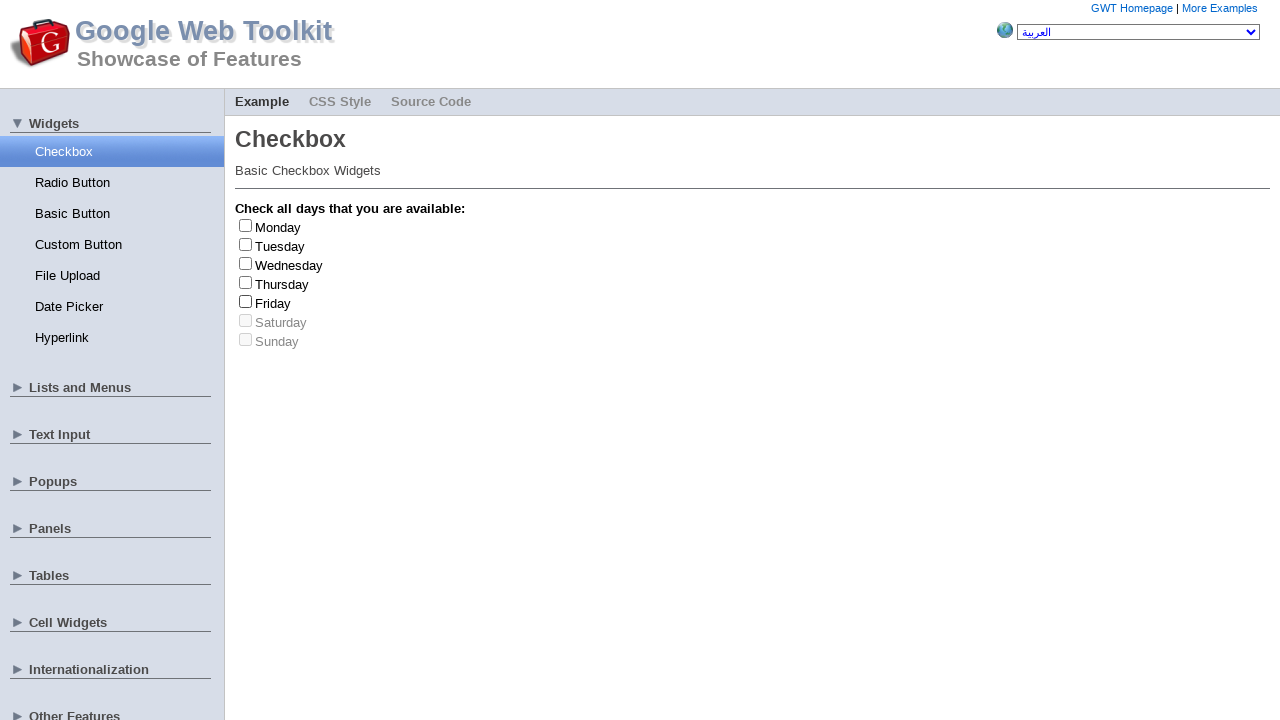

Clicked label at index 1 to toggle checkbox at (280, 246) on .gwt-CheckBox>label >> nth=1
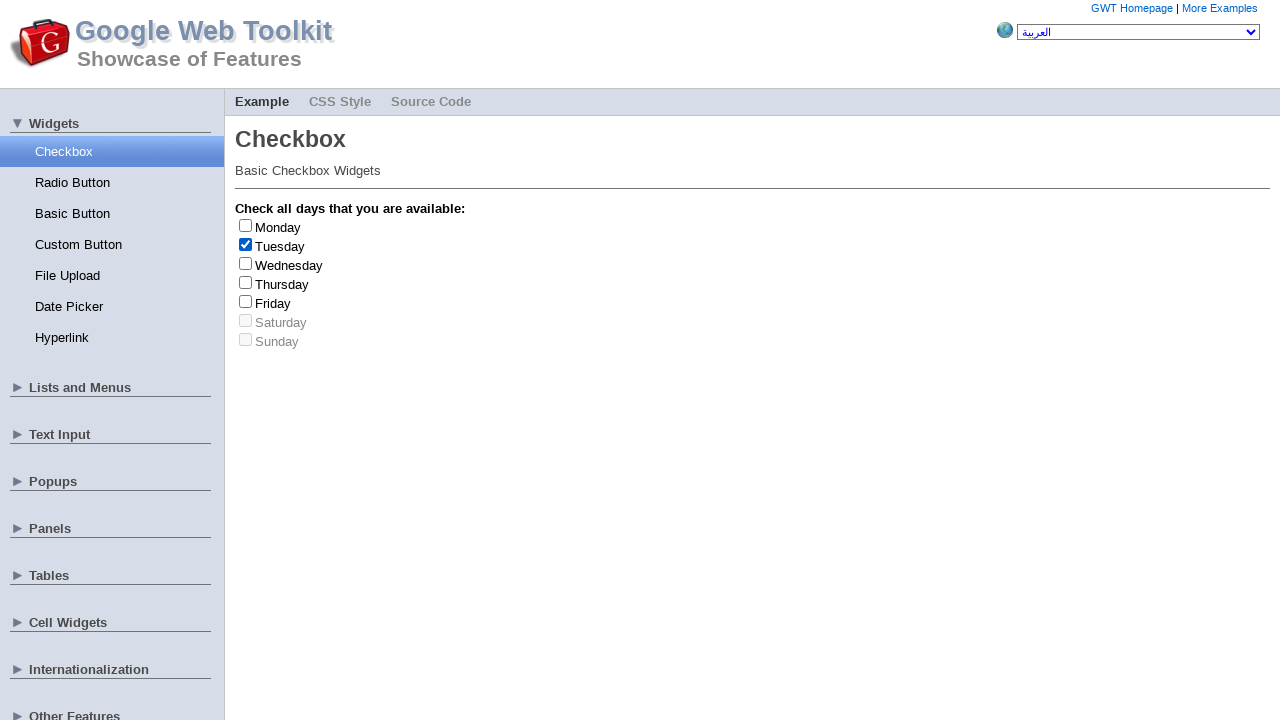

Clicked label at index 1 again to uncheck checkbox at (280, 246) on .gwt-CheckBox>label >> nth=1
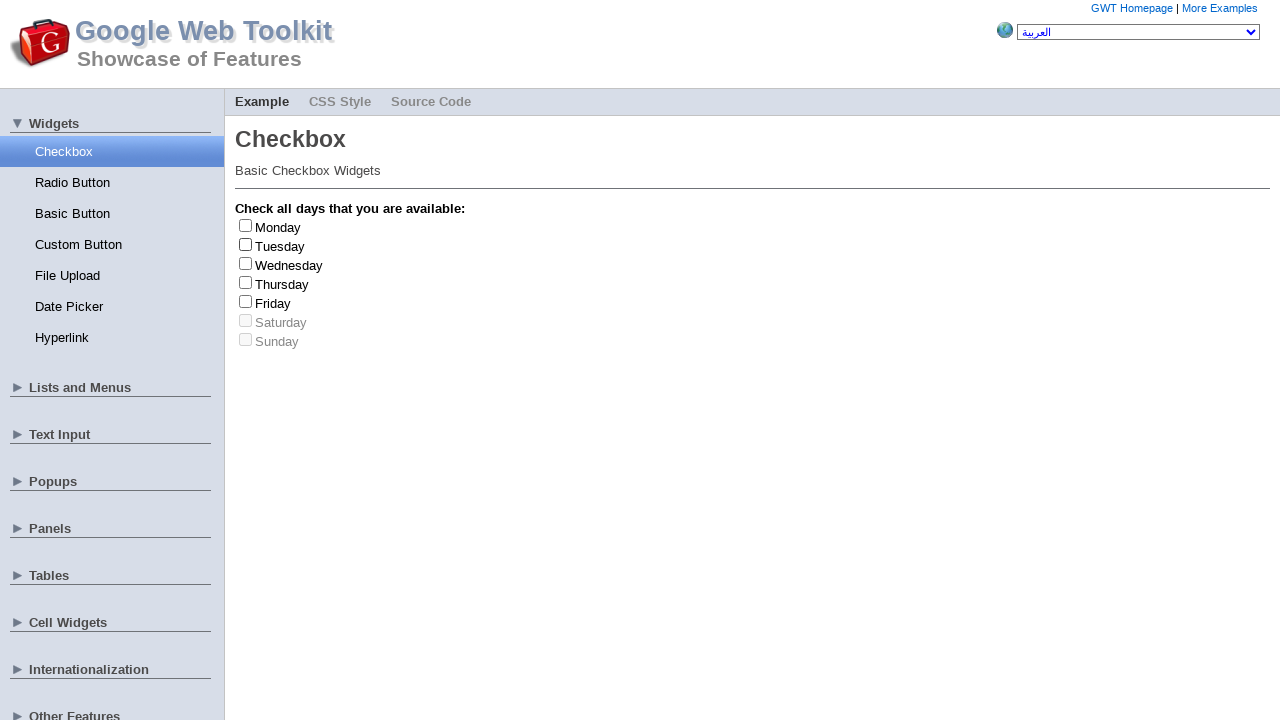

Randomly selected checkbox at index 0
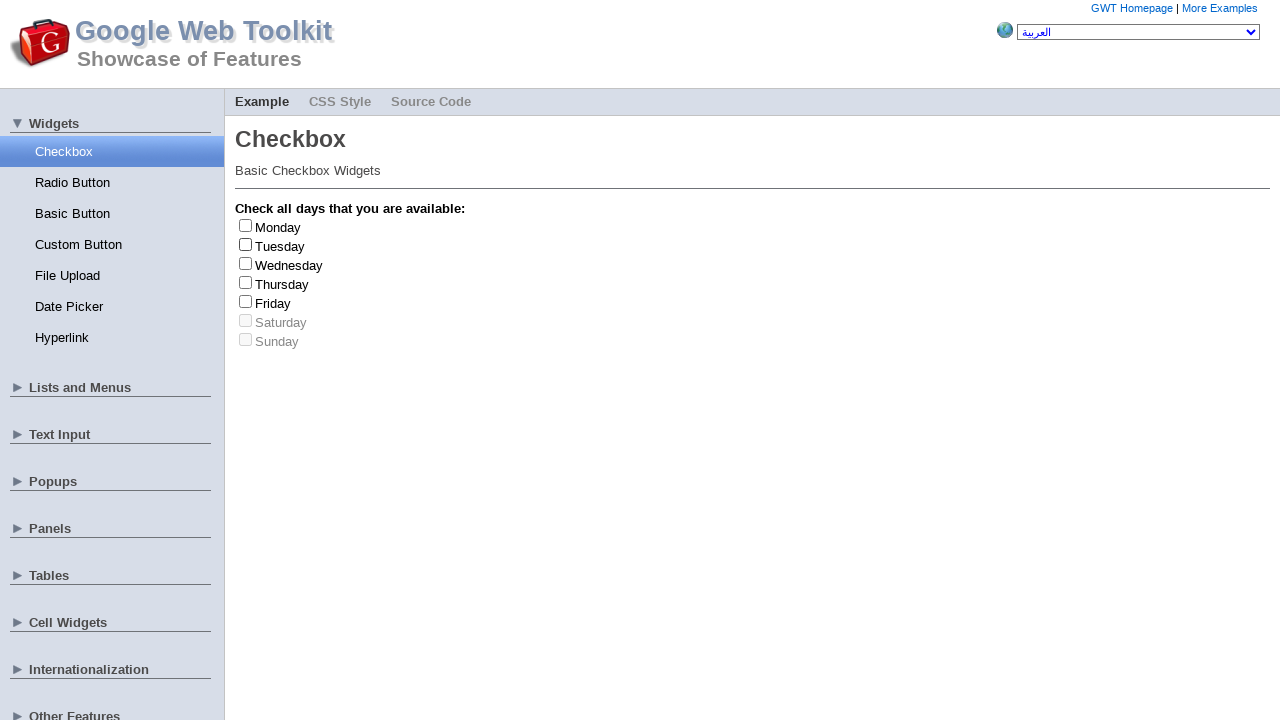

Checkbox at index 0 is enabled
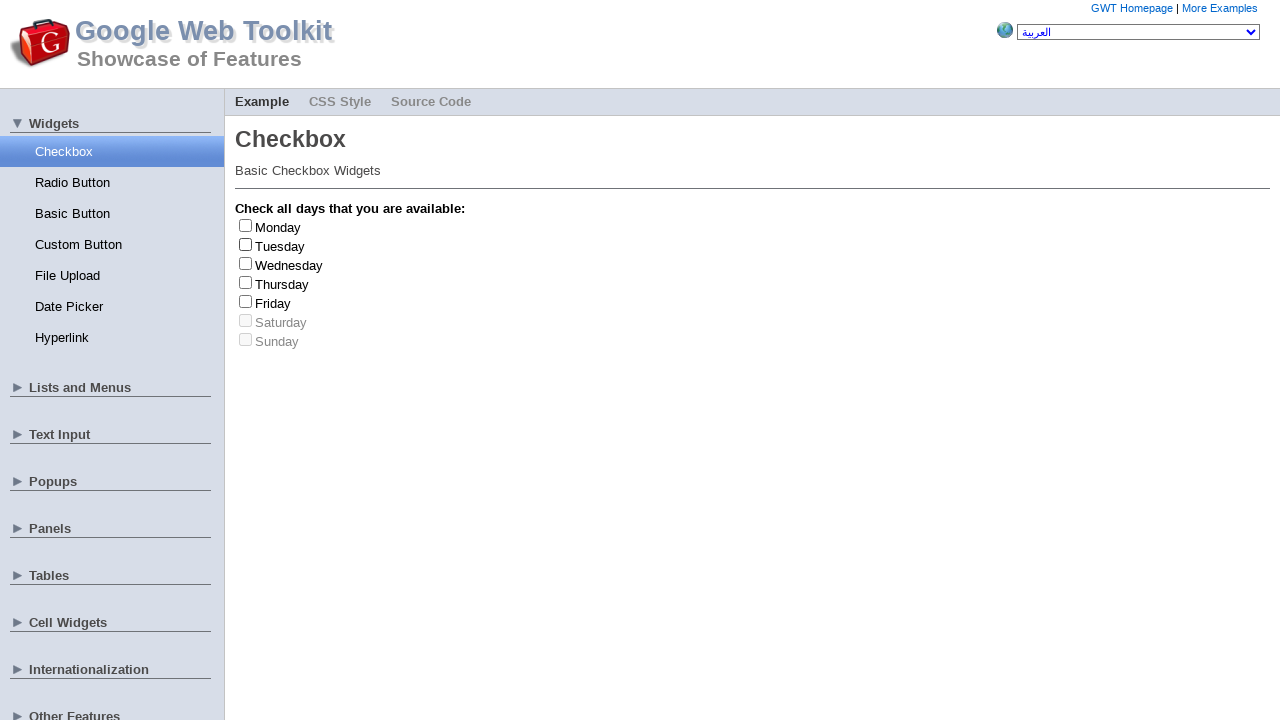

Clicked label at index 0 to toggle checkbox at (278, 227) on .gwt-CheckBox>label >> nth=0
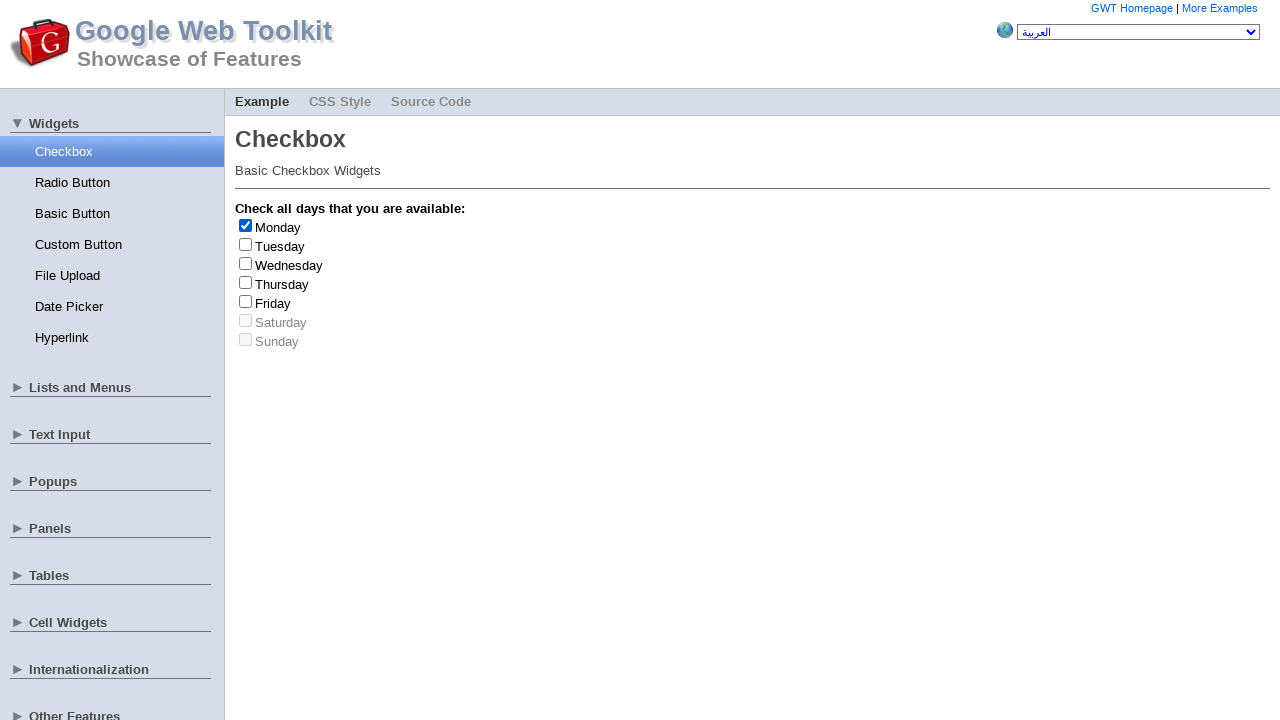

Clicked label at index 0 again to uncheck checkbox at (278, 227) on .gwt-CheckBox>label >> nth=0
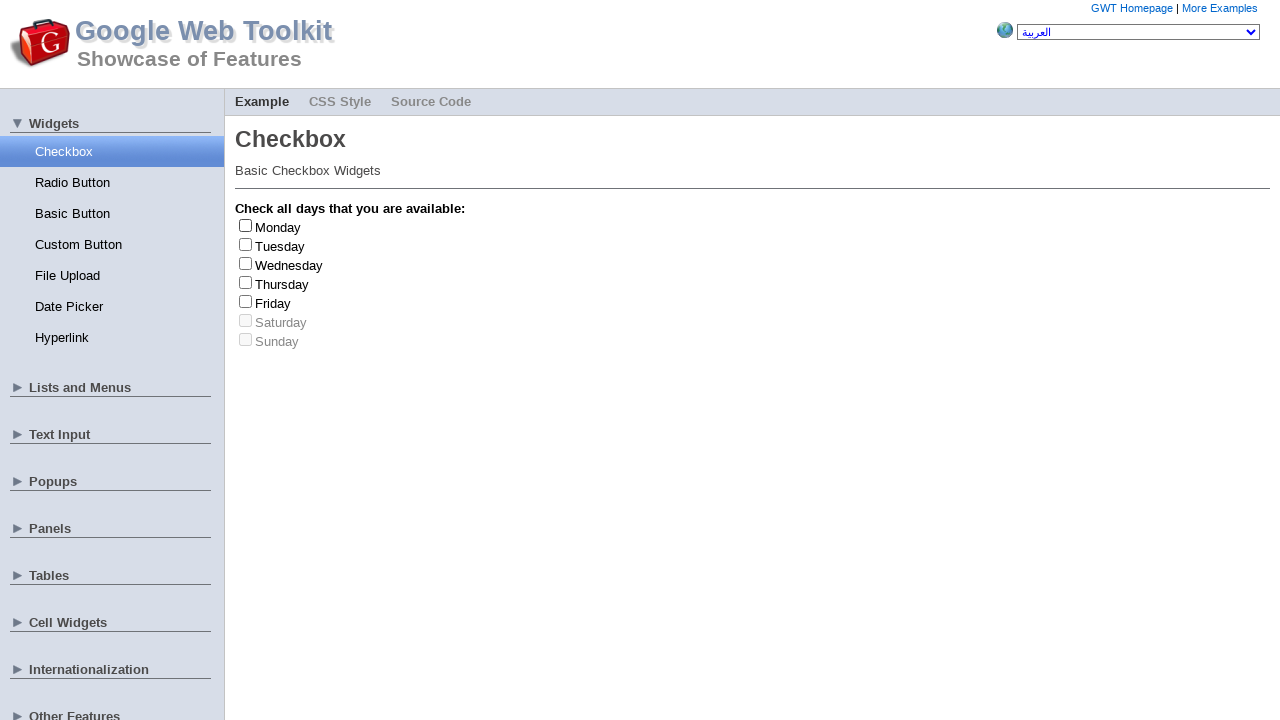

Randomly selected checkbox at index 5
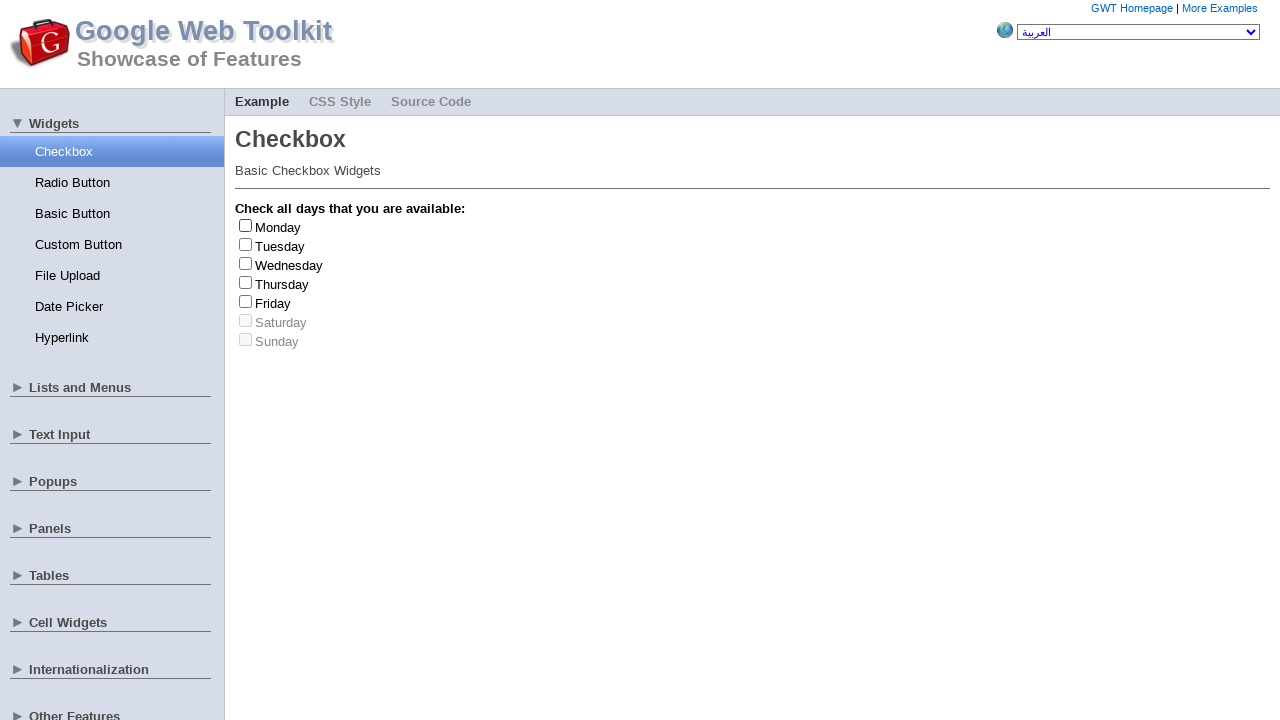

Randomly selected checkbox at index 0
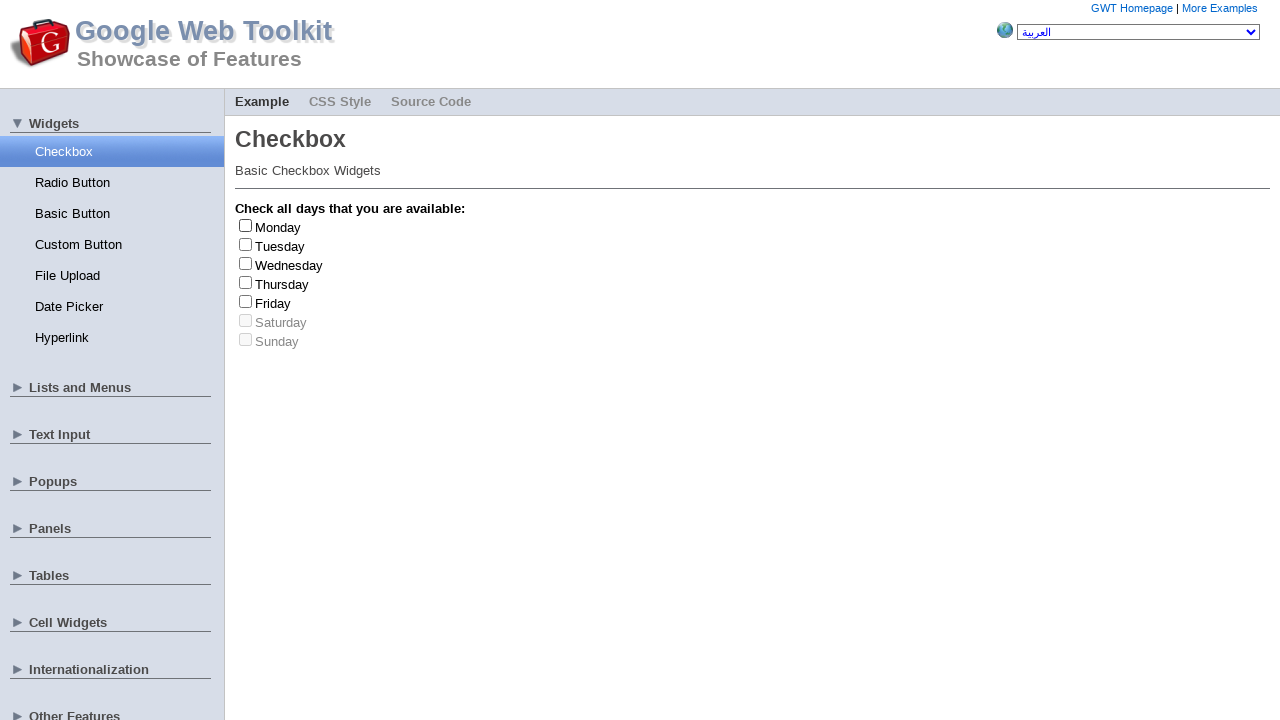

Checkbox at index 0 is enabled
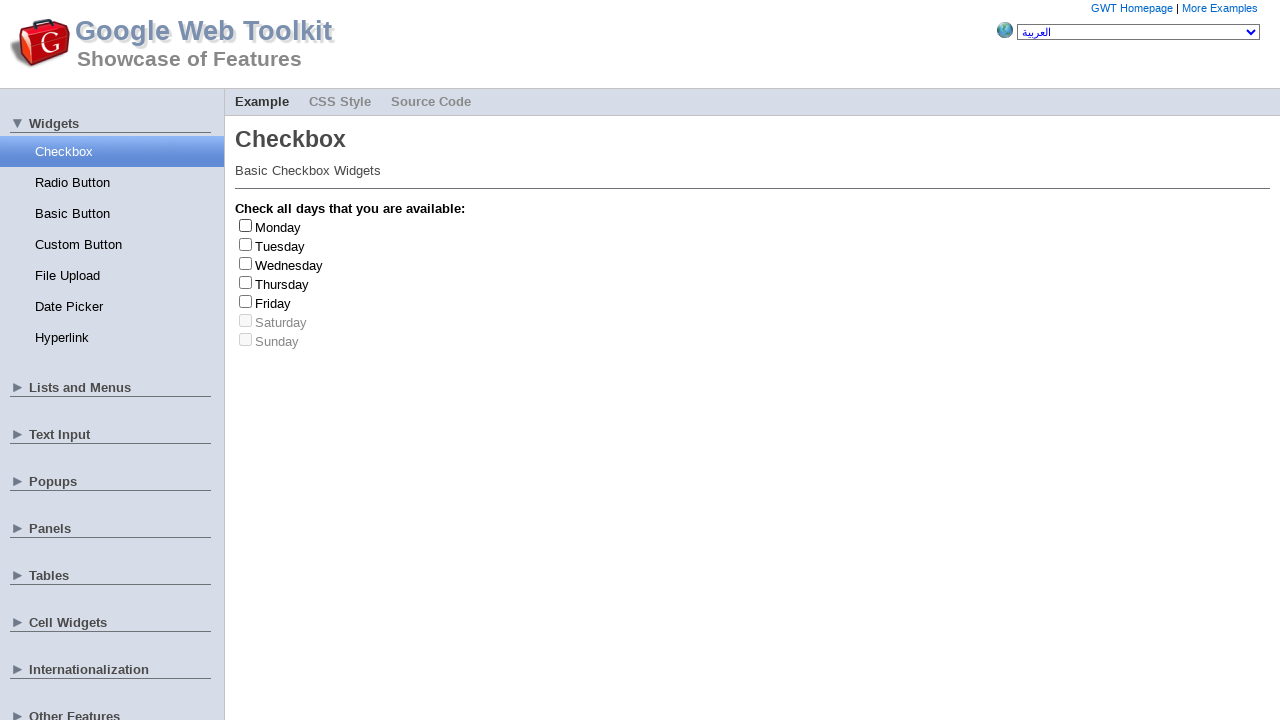

Clicked label at index 0 to toggle checkbox at (278, 227) on .gwt-CheckBox>label >> nth=0
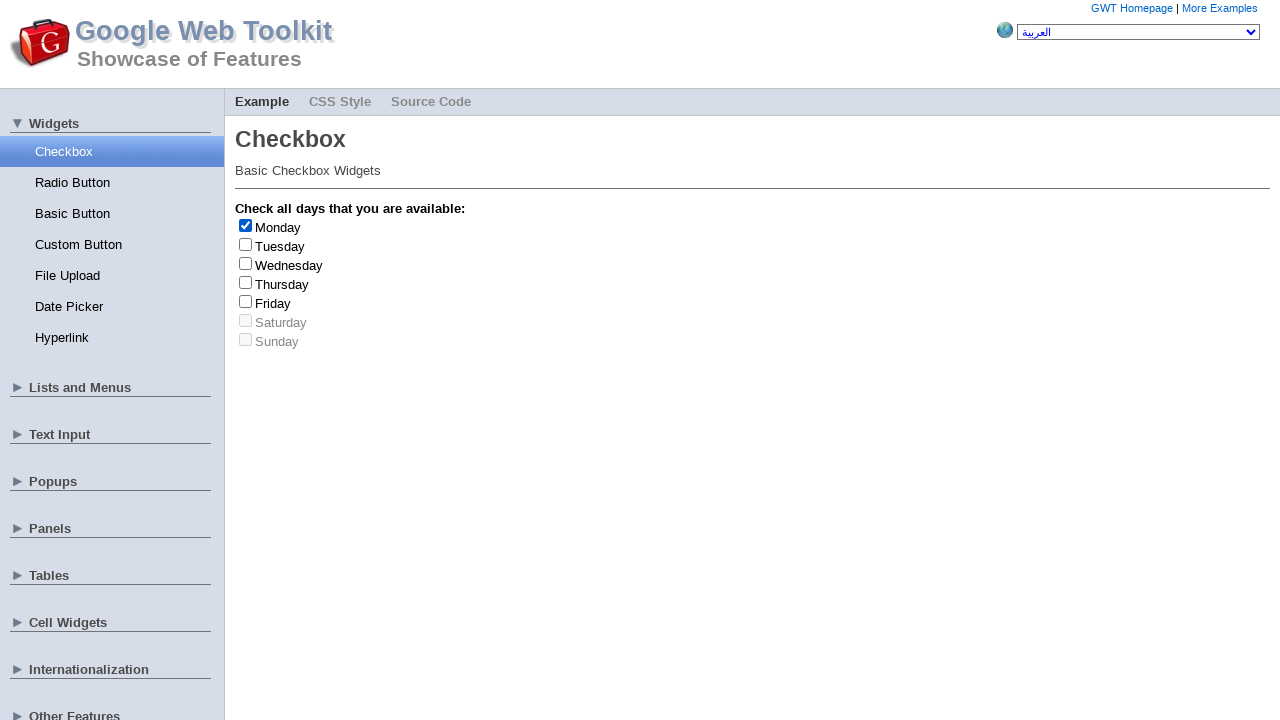

Clicked label at index 0 again to uncheck checkbox at (278, 227) on .gwt-CheckBox>label >> nth=0
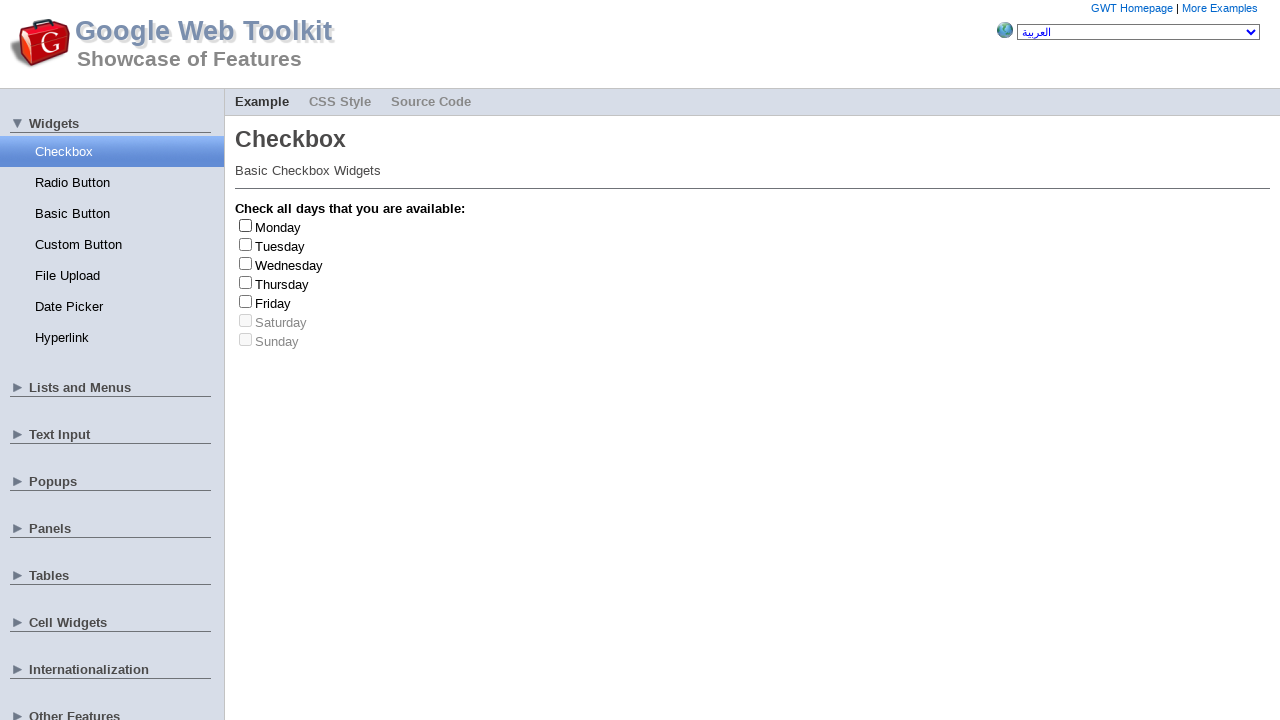

Randomly selected checkbox at index 0
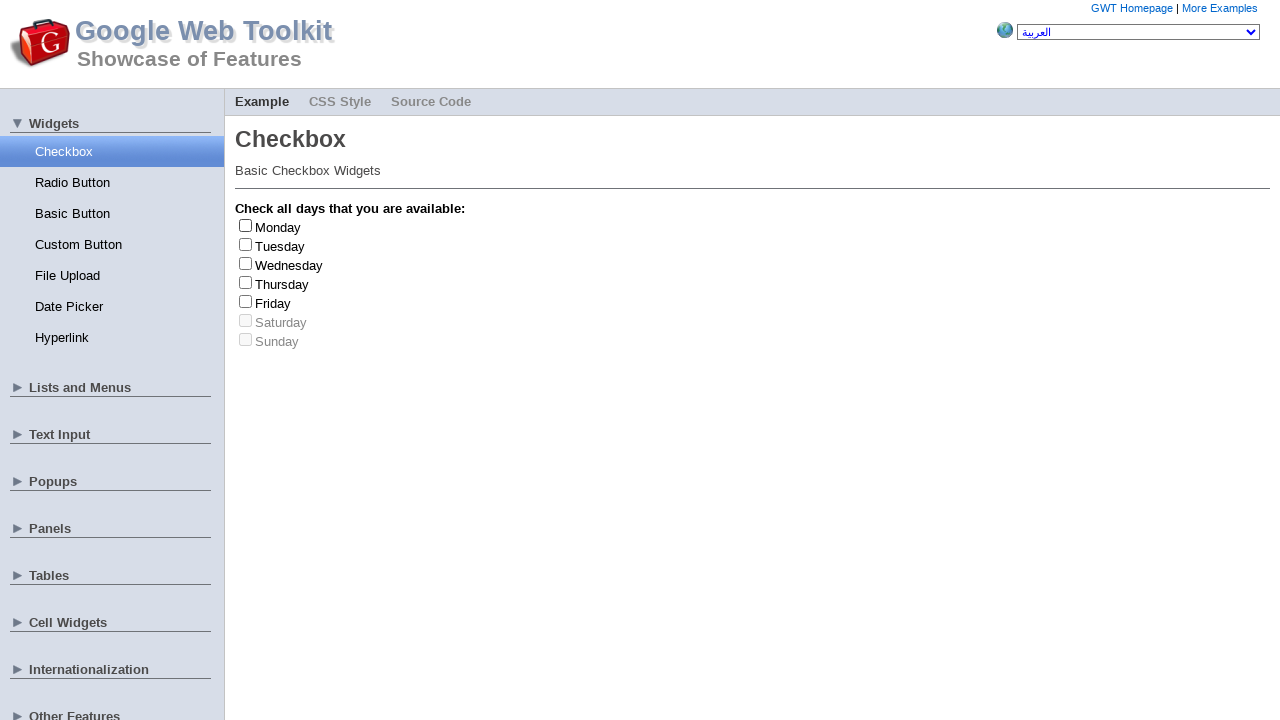

Checkbox at index 0 is enabled
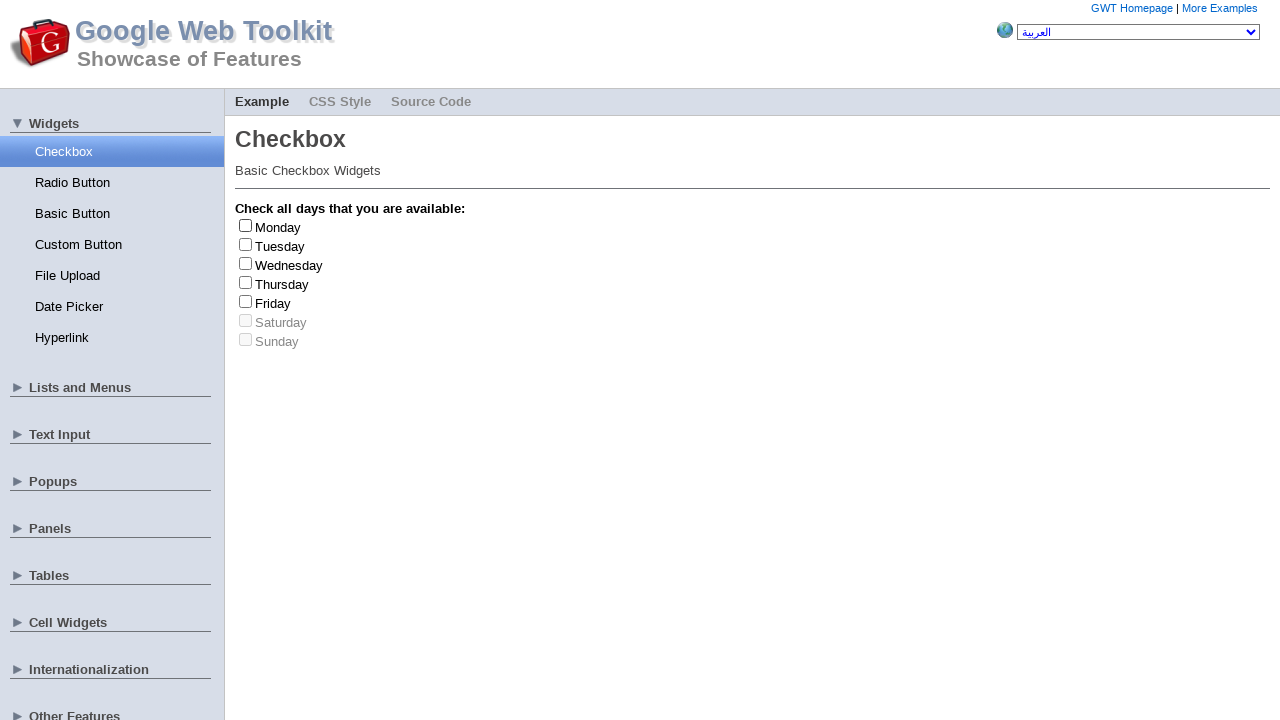

Clicked label at index 0 to toggle checkbox at (278, 227) on .gwt-CheckBox>label >> nth=0
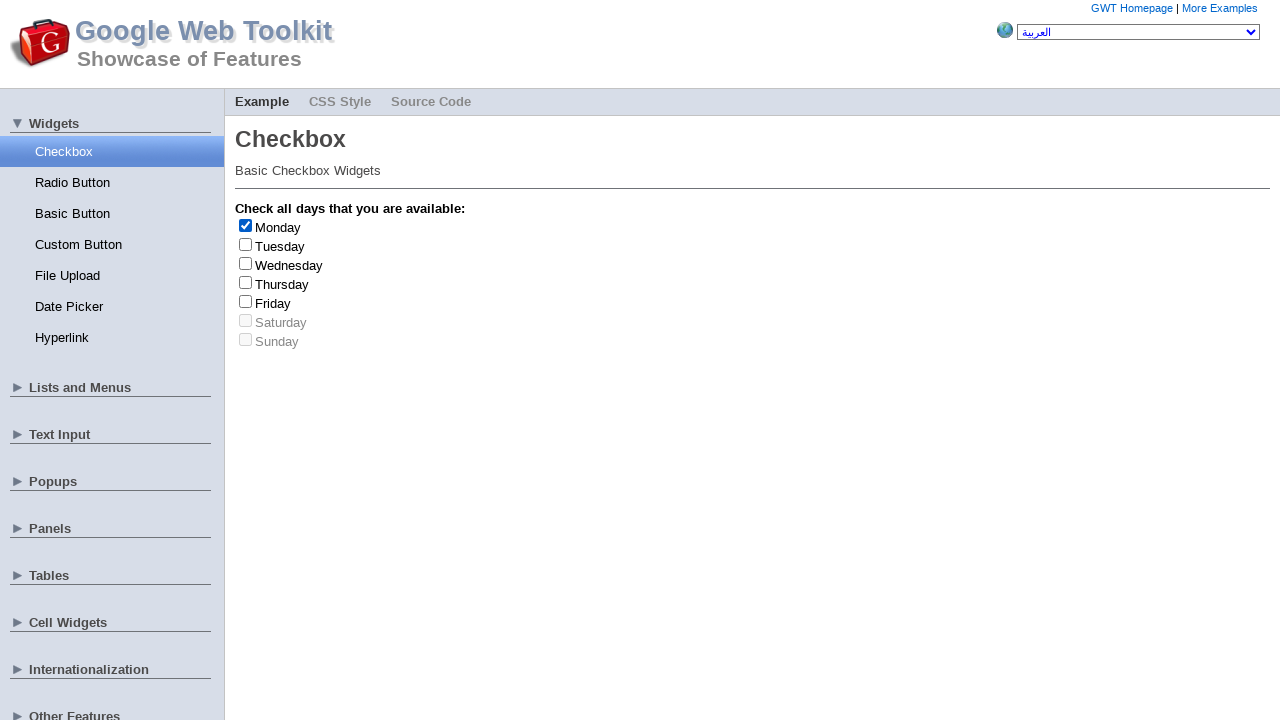

Clicked label at index 0 again to uncheck checkbox at (278, 227) on .gwt-CheckBox>label >> nth=0
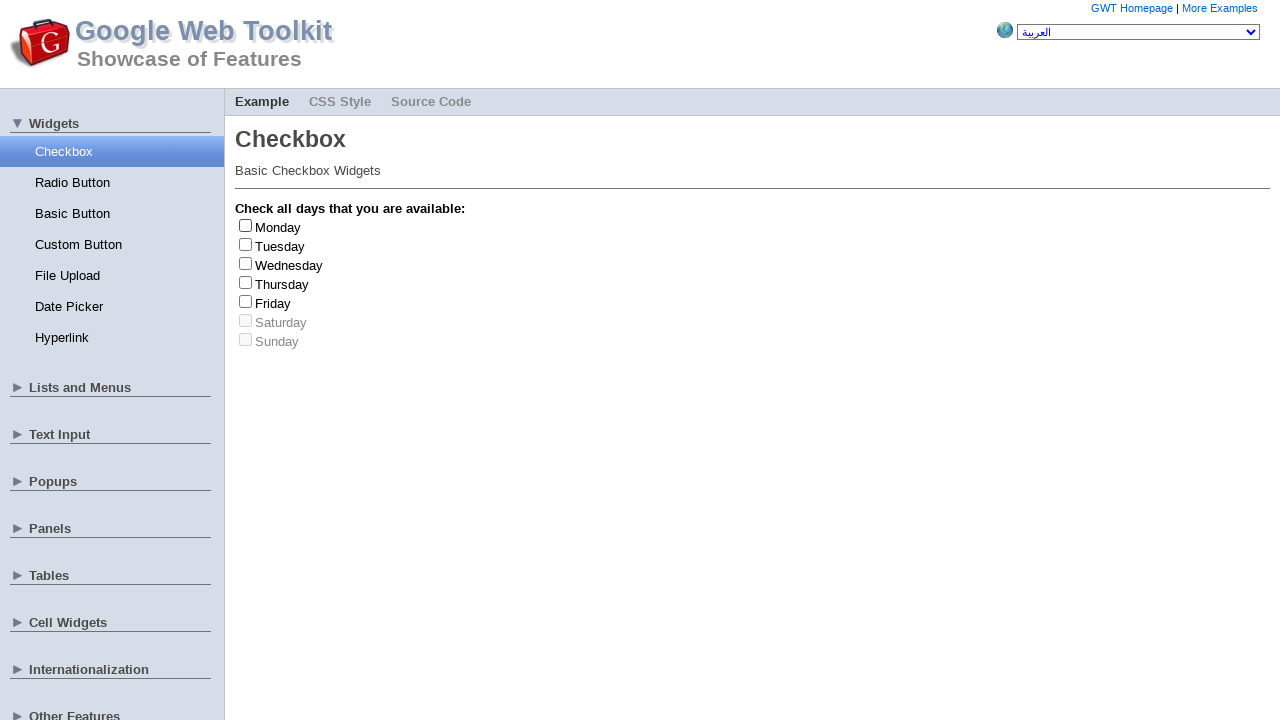

Randomly selected checkbox at index 4
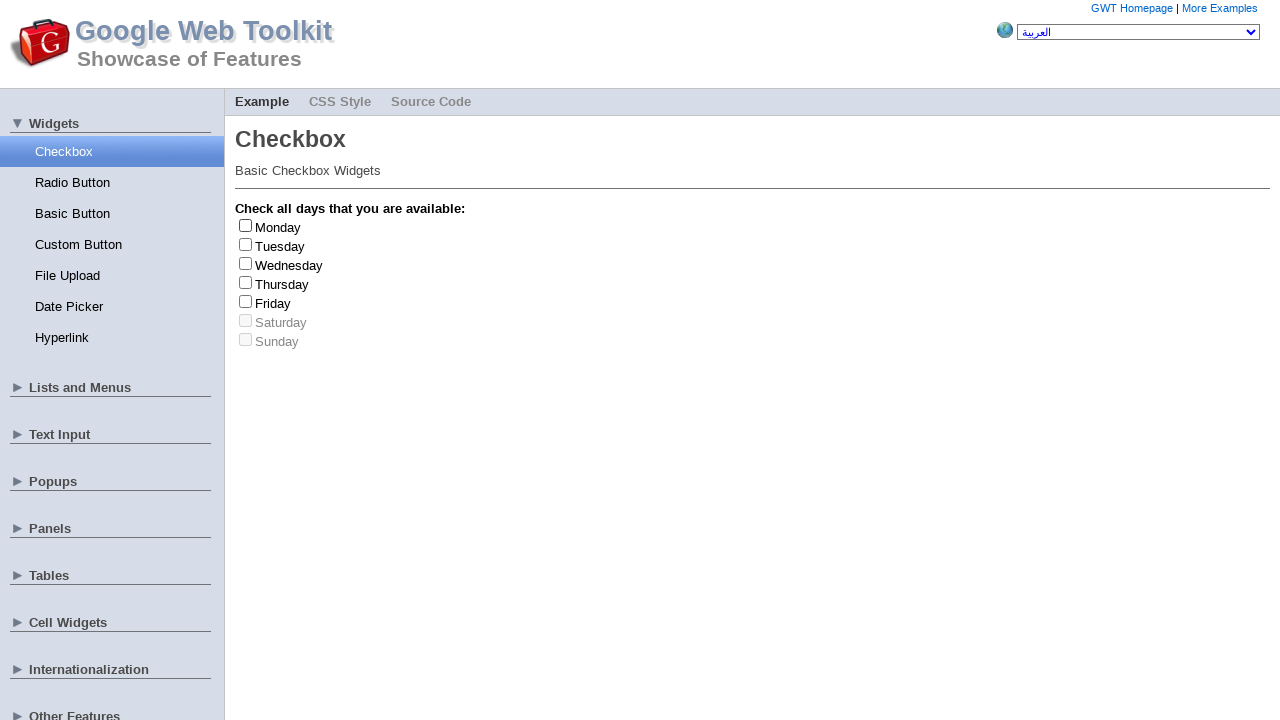

Checkbox at index 4 is enabled
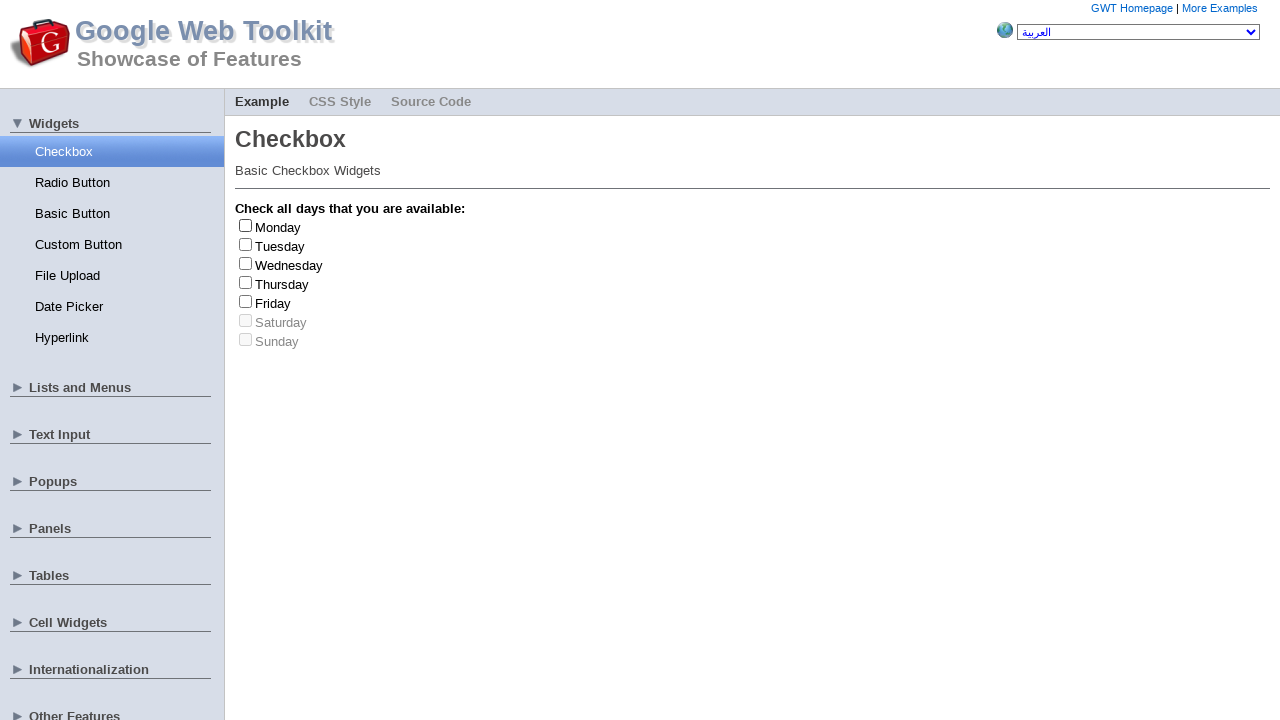

Clicked label at index 4 to toggle checkbox at (273, 303) on .gwt-CheckBox>label >> nth=4
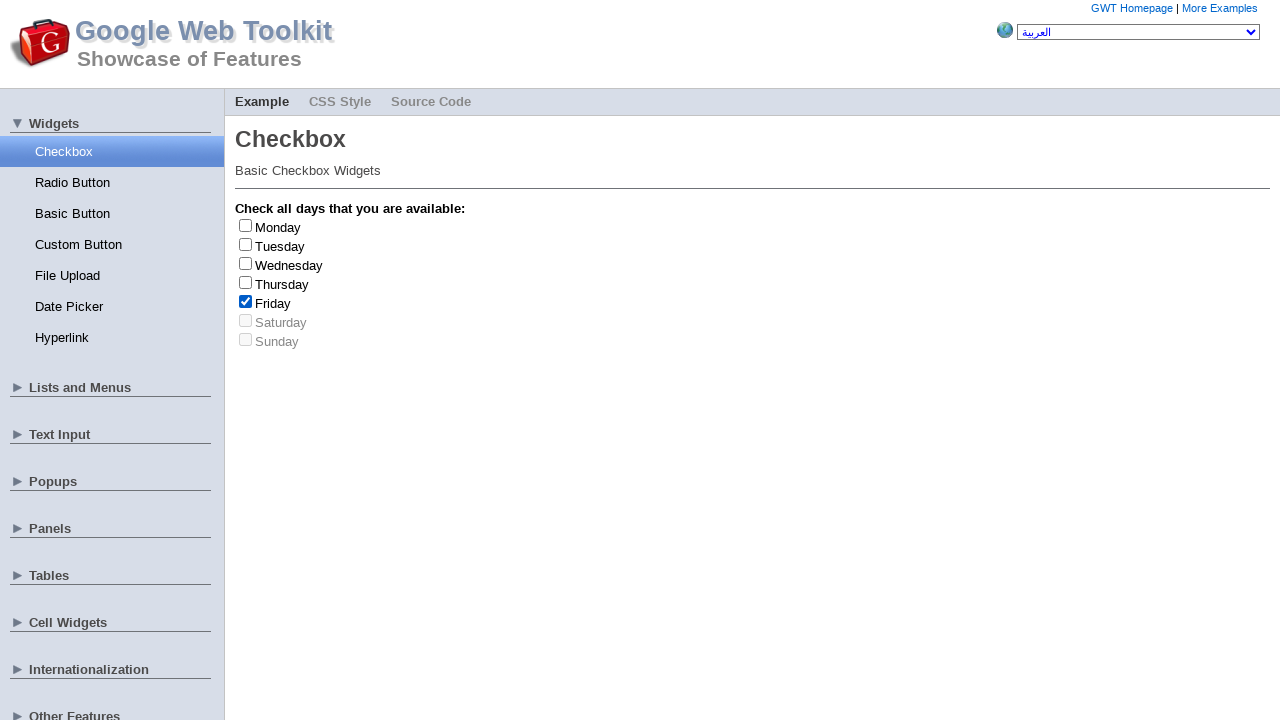

Friday checkbox toggled (count: 3/3)
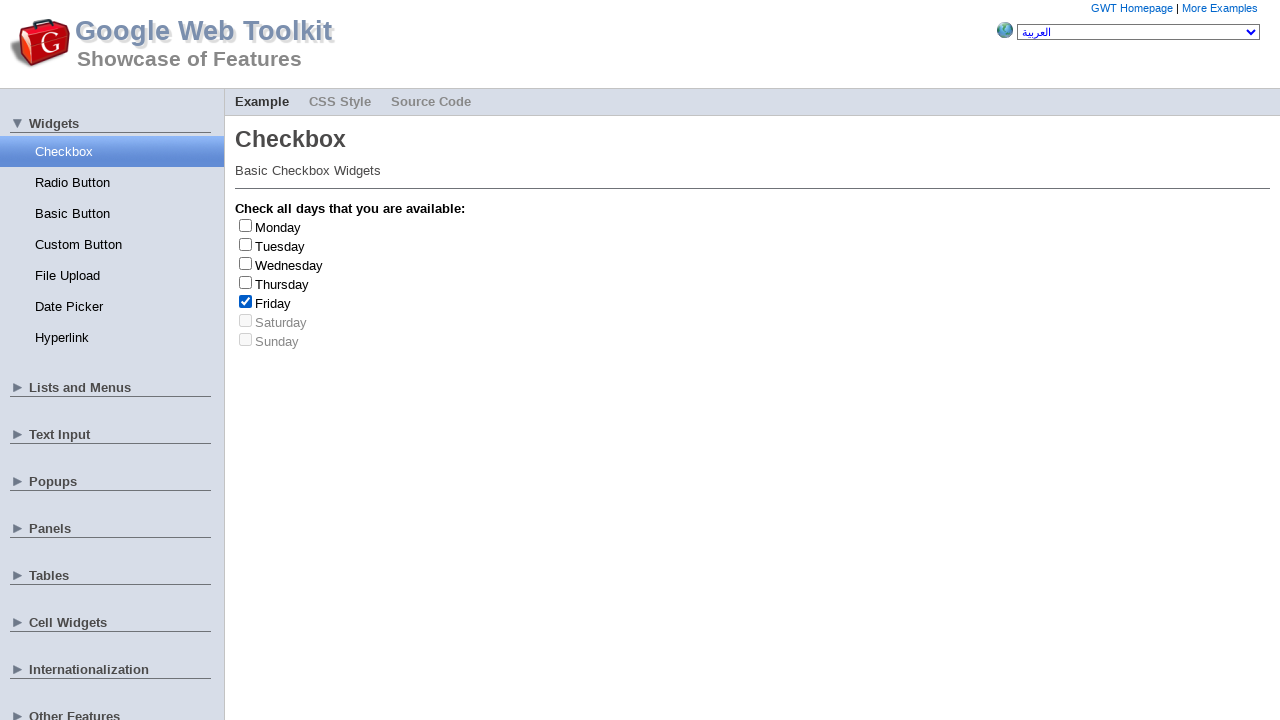

Clicked label at index 4 again to uncheck checkbox at (273, 303) on .gwt-CheckBox>label >> nth=4
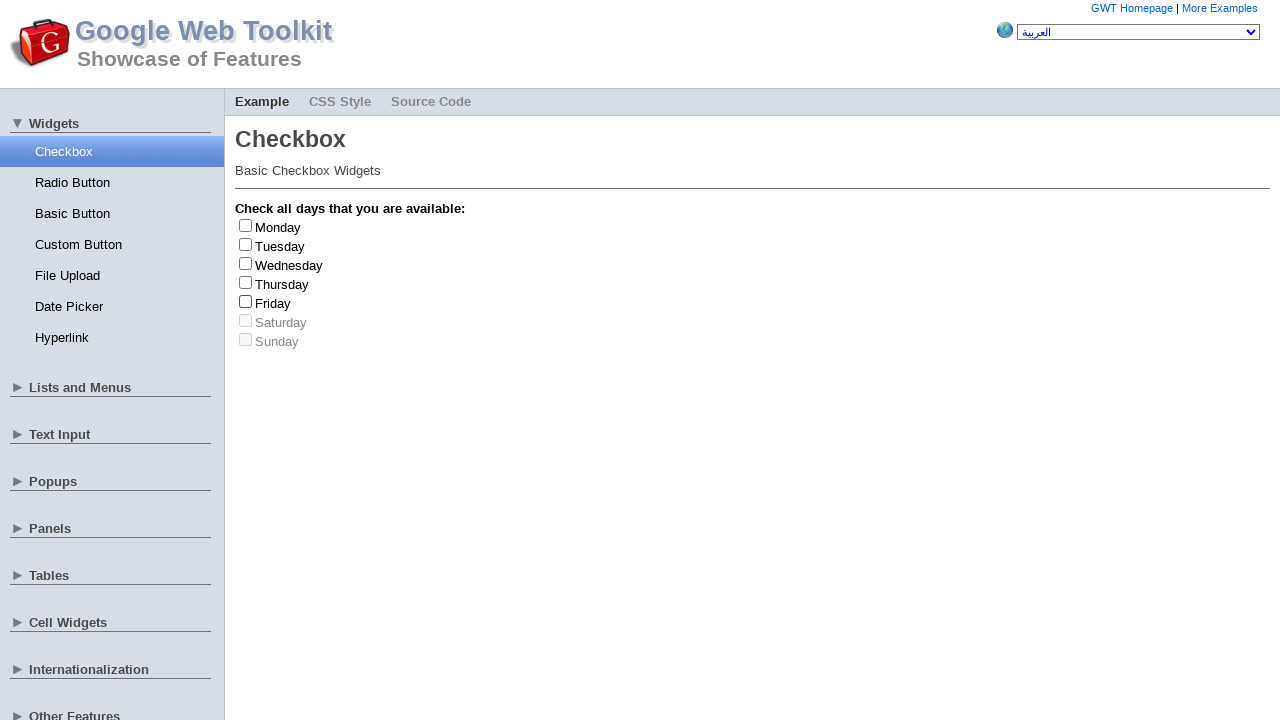

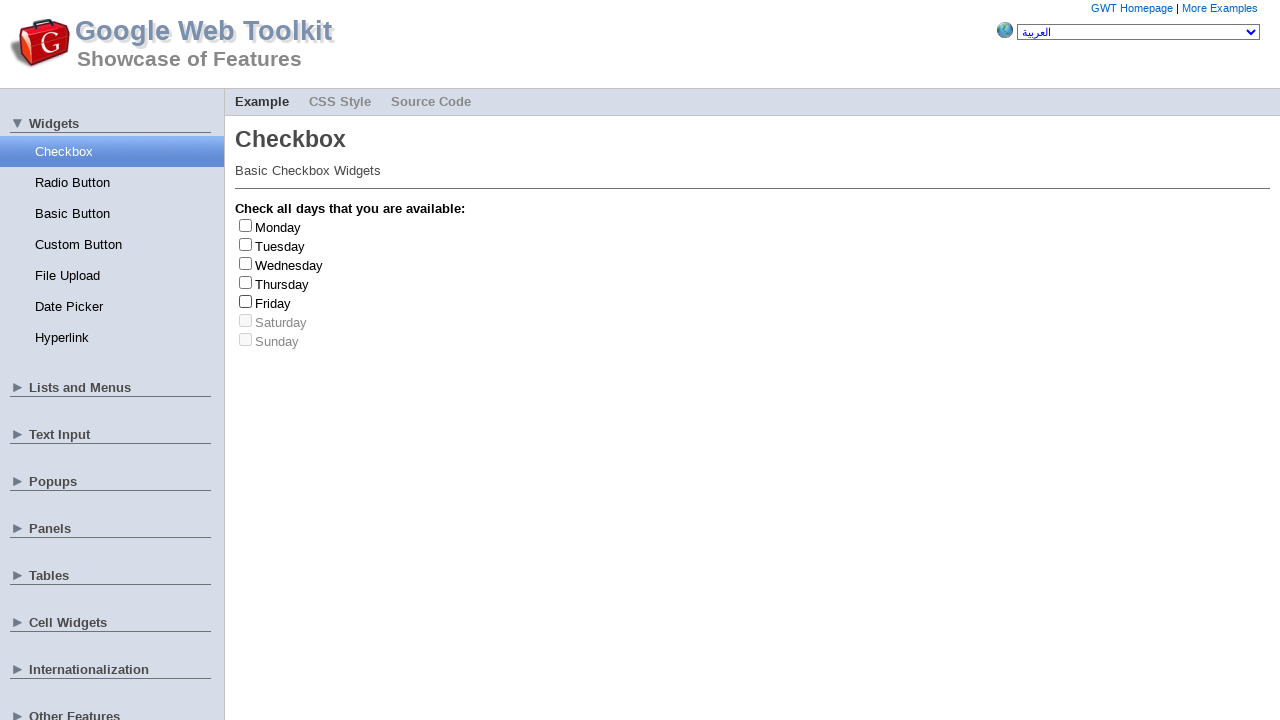